Tests the Home Page by scrolling, verifying logo and banner video, checking main headers, paragraphs, and navigation buttons for Education, Workforce, Industry, and Healthcare sections, then verifies footer elements.

Starting URL: https://dev.imaginxavr.com/imaginx/

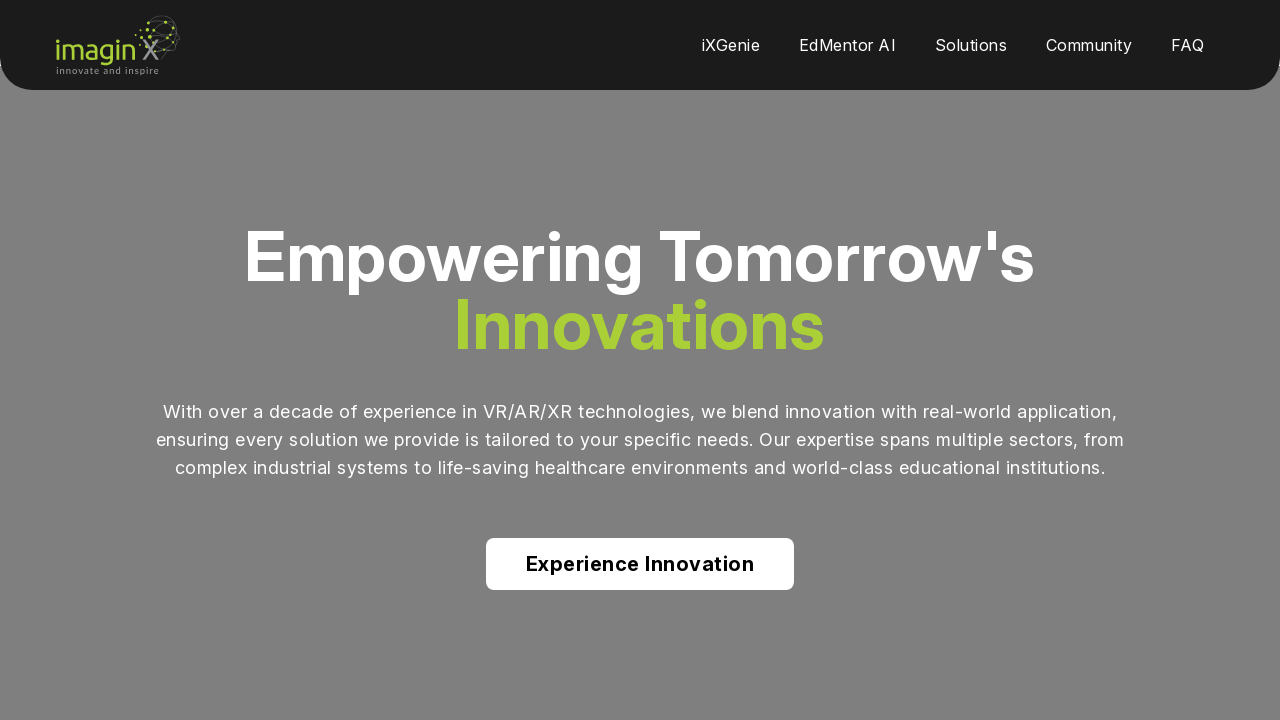

Page loaded successfully
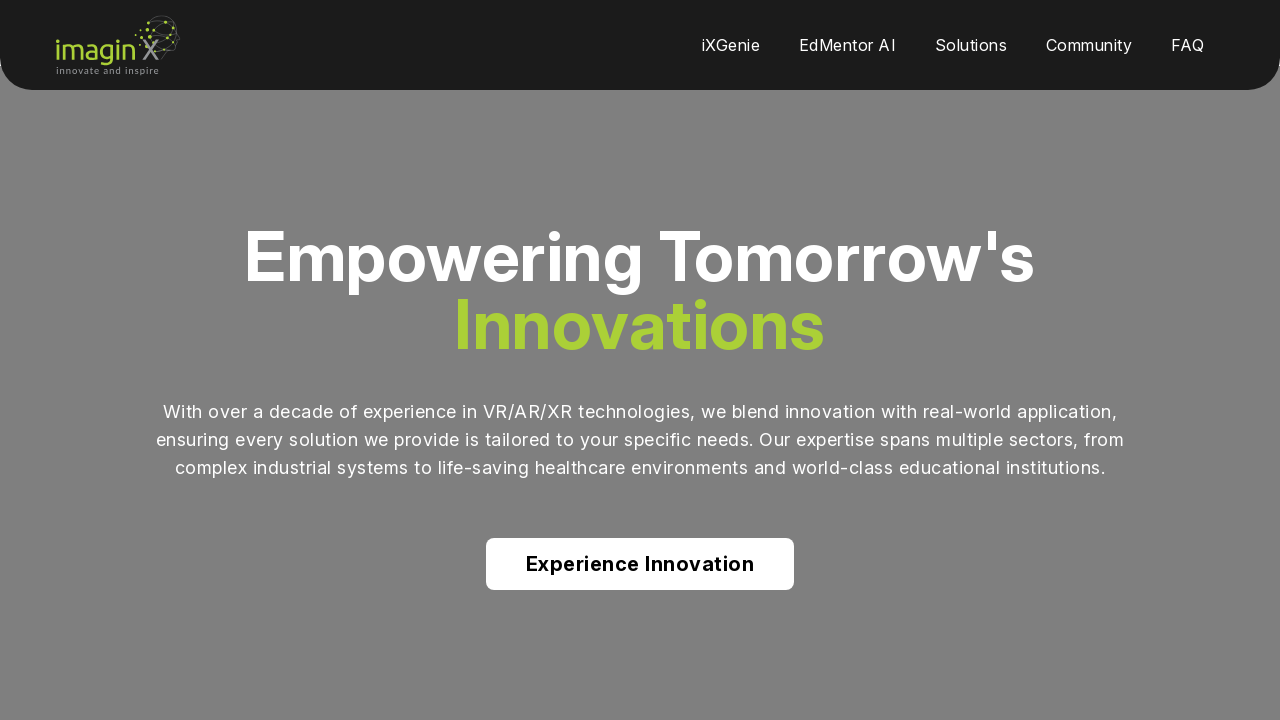

Scrolled to bottom of page step by step
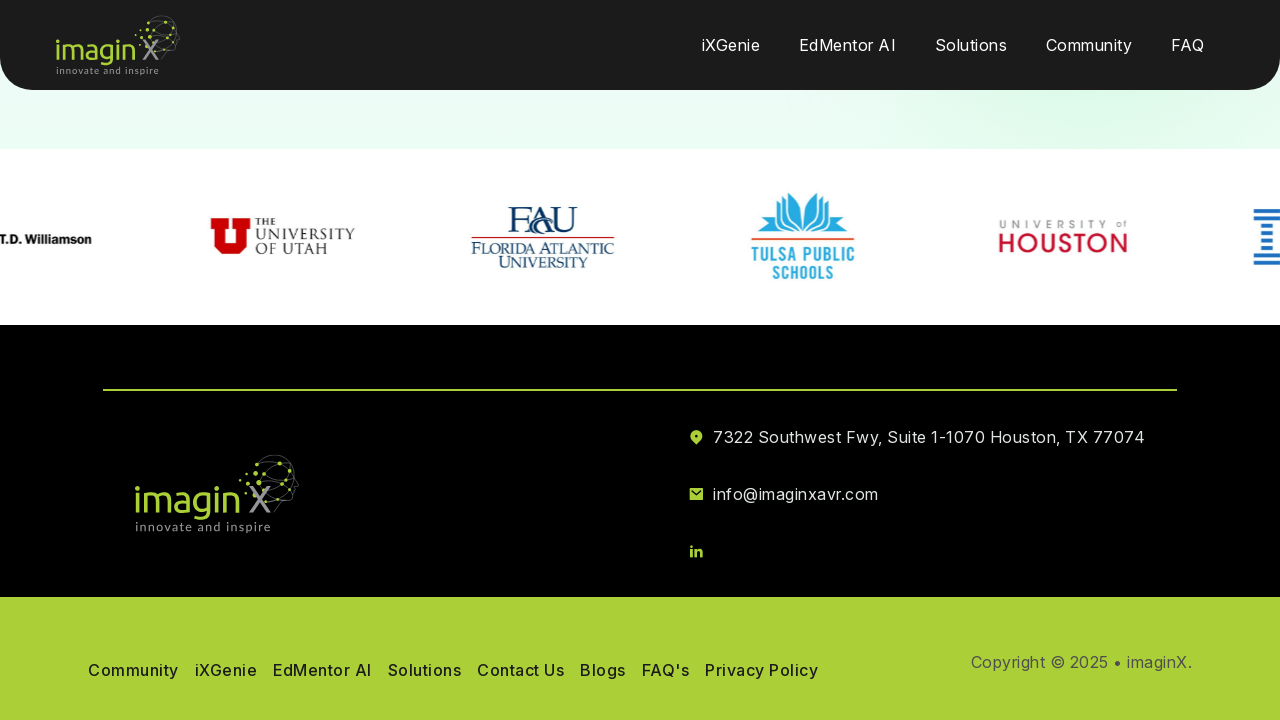

Waited for 1 second after scrolling
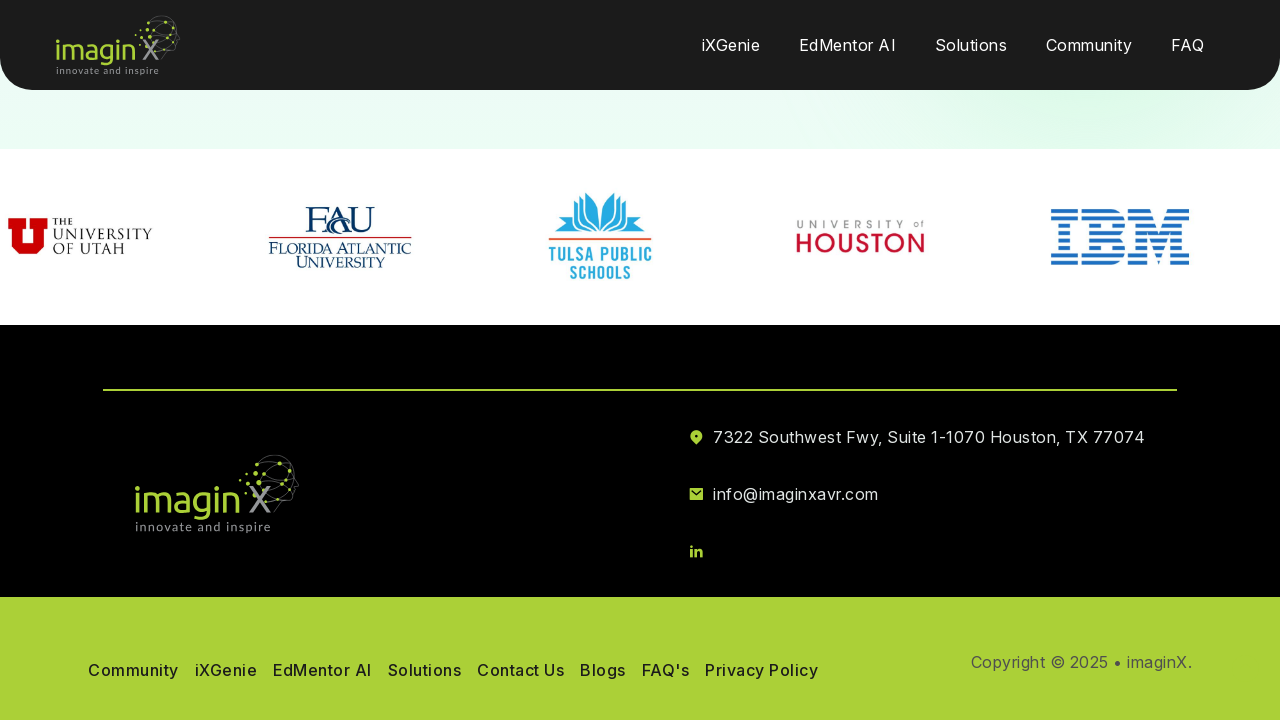

Scrolled back to top of page
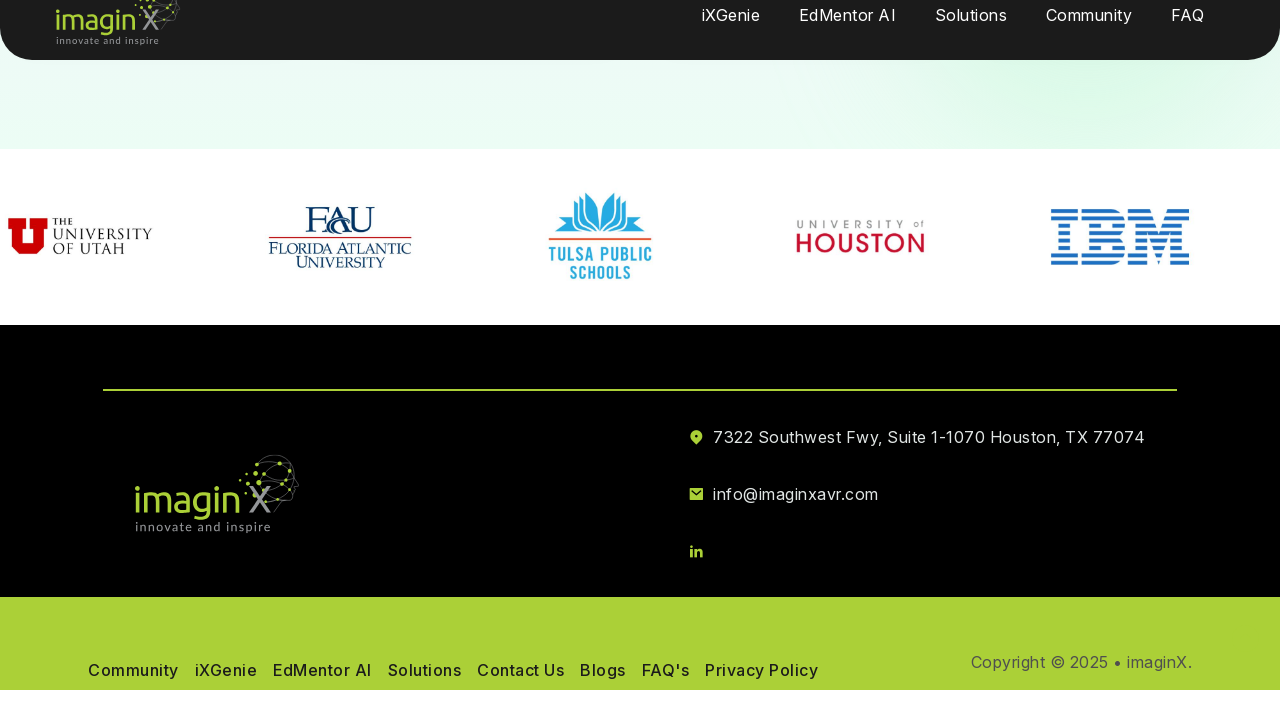

Waited for 1 second after scrolling to top
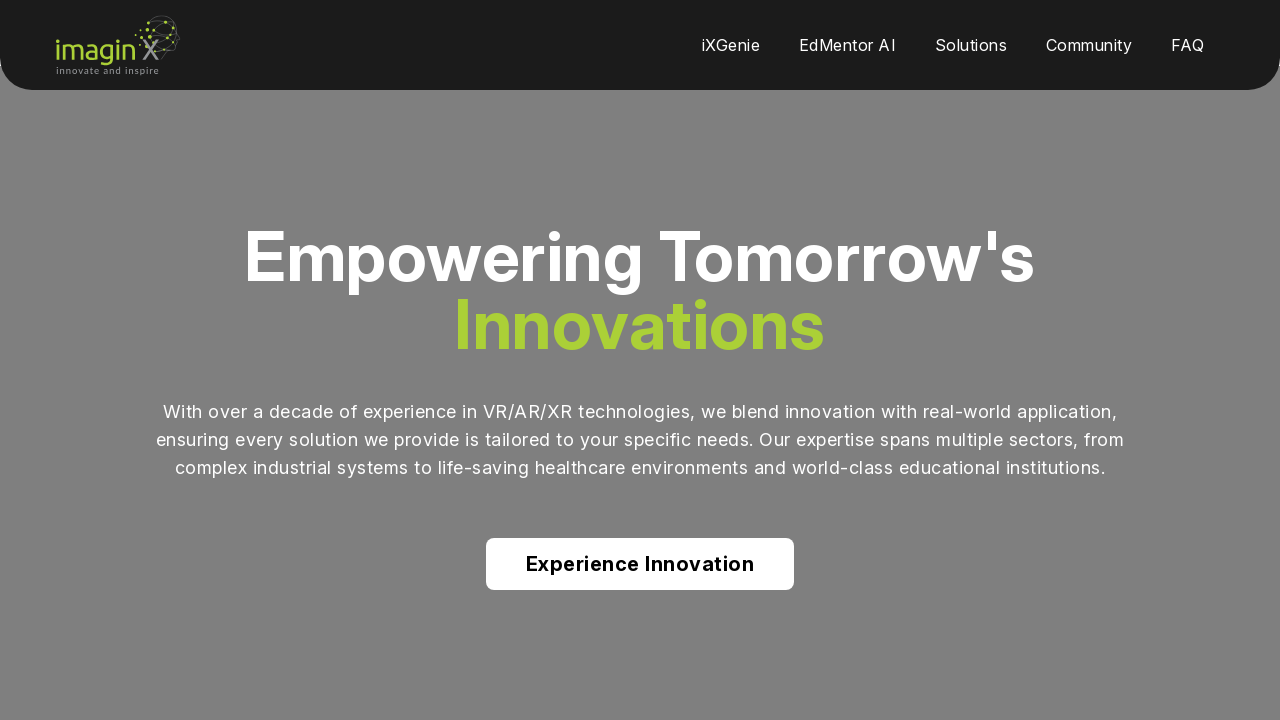

Logo element is visible
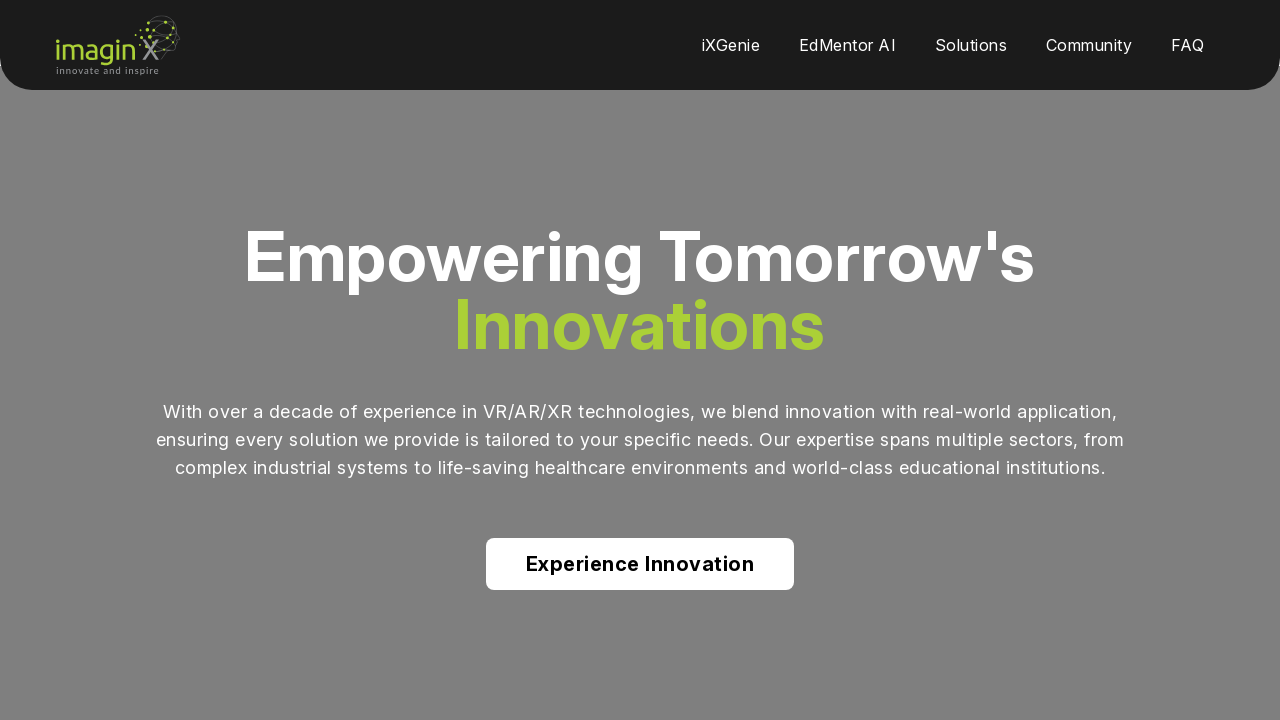

Banner video element is visible
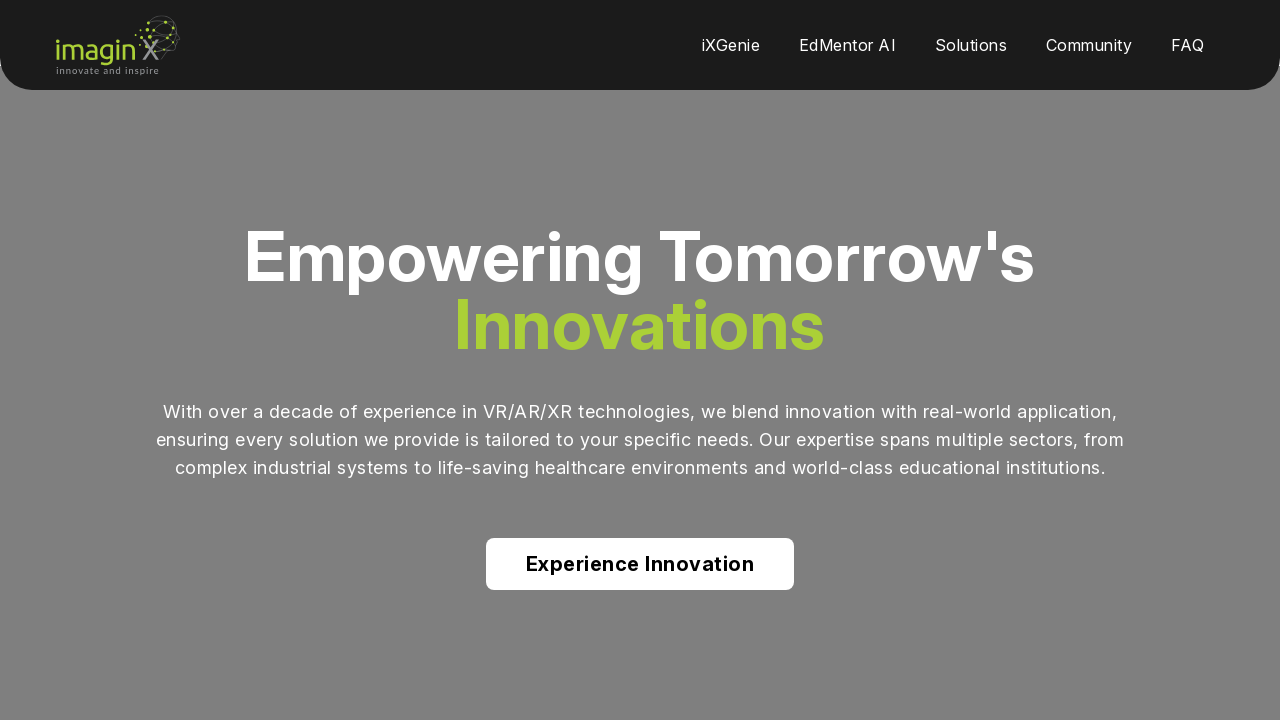

Main header 'Empowering Tomorrow' is visible
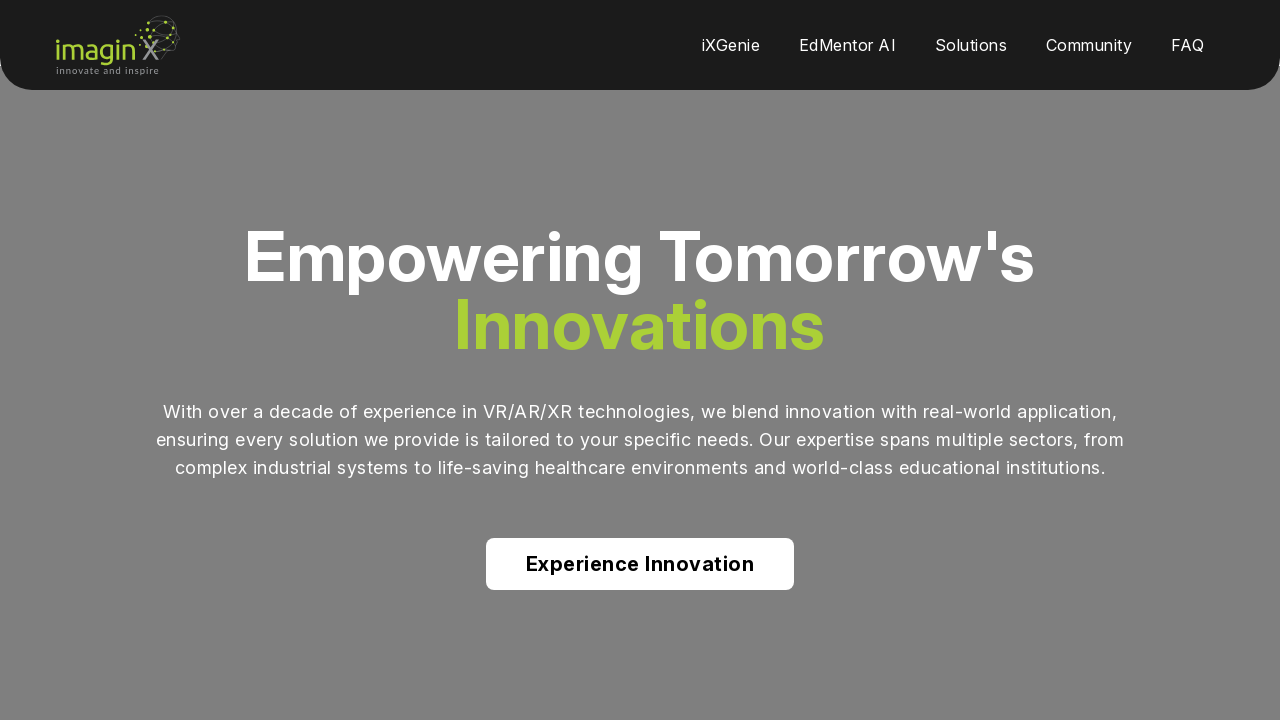

Experience Innovation button is visible
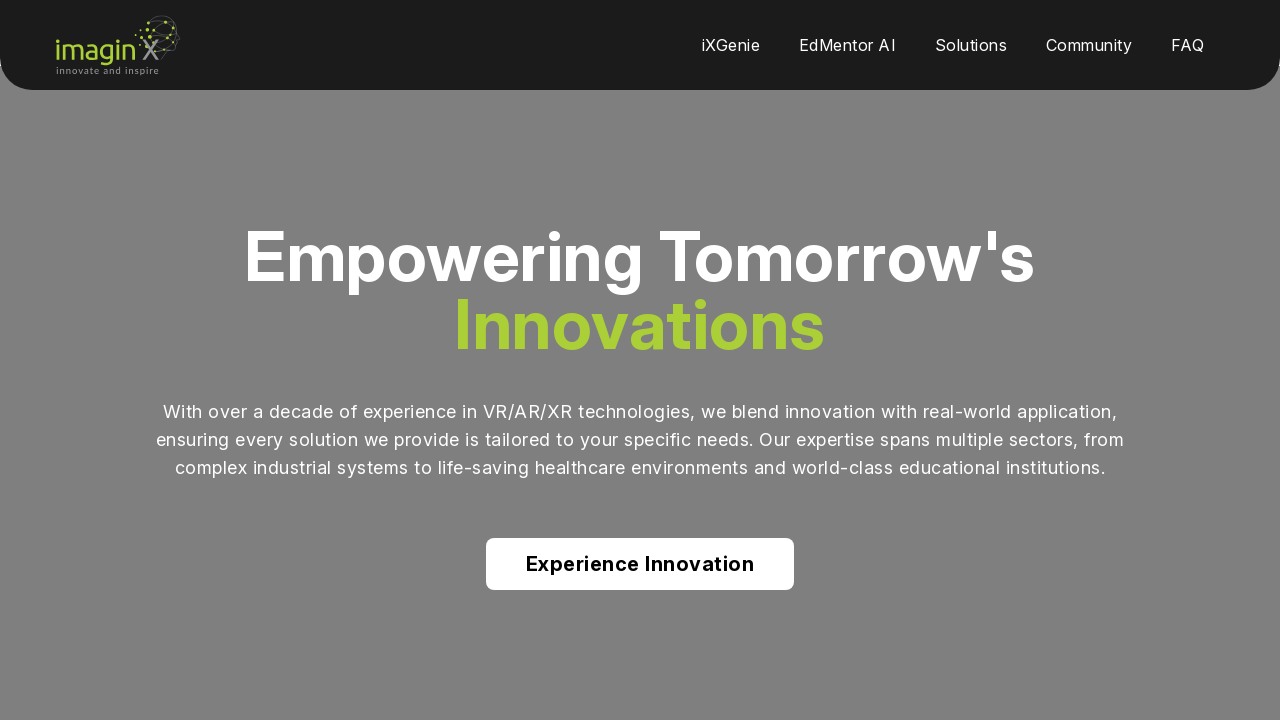

Hovered over Experience Innovation button at (640, 564) on xpath=//a[contains(normalize-space(),'Experience Innovation')]
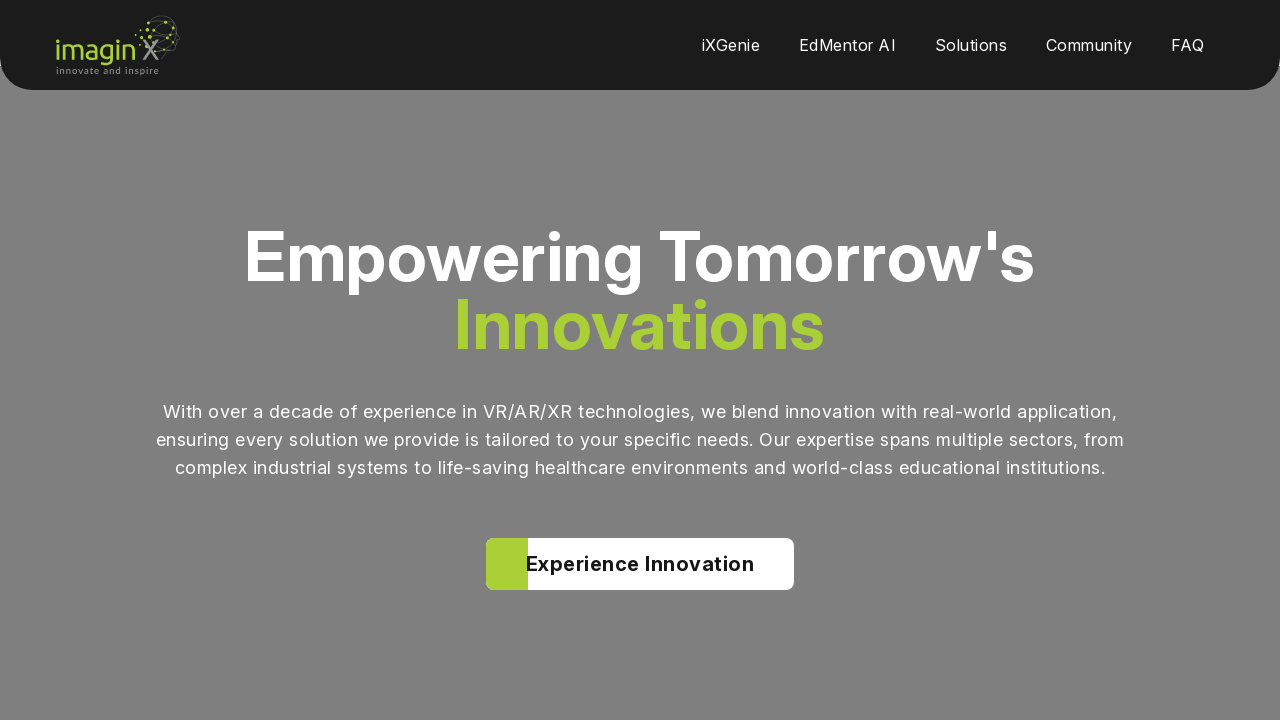

Waited 500ms before clicking
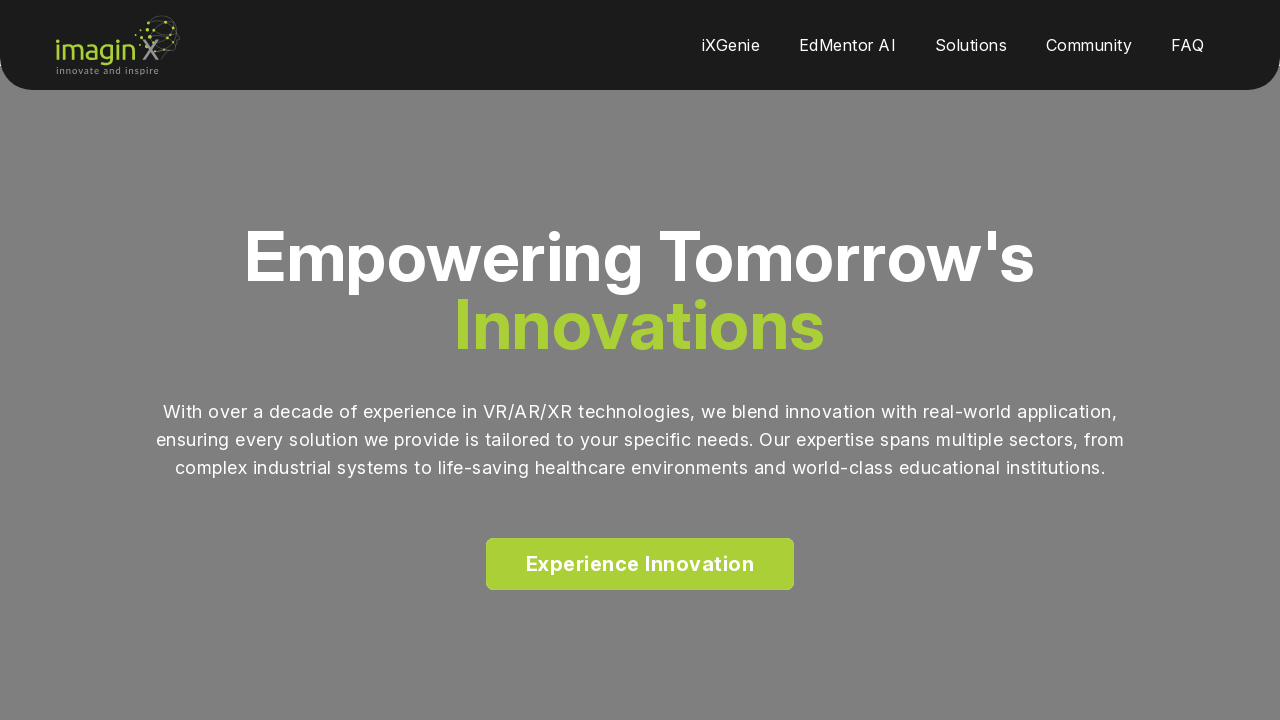

Clicked Experience Innovation button at (640, 564) on xpath=//a[contains(normalize-space(),'Experience Innovation')]
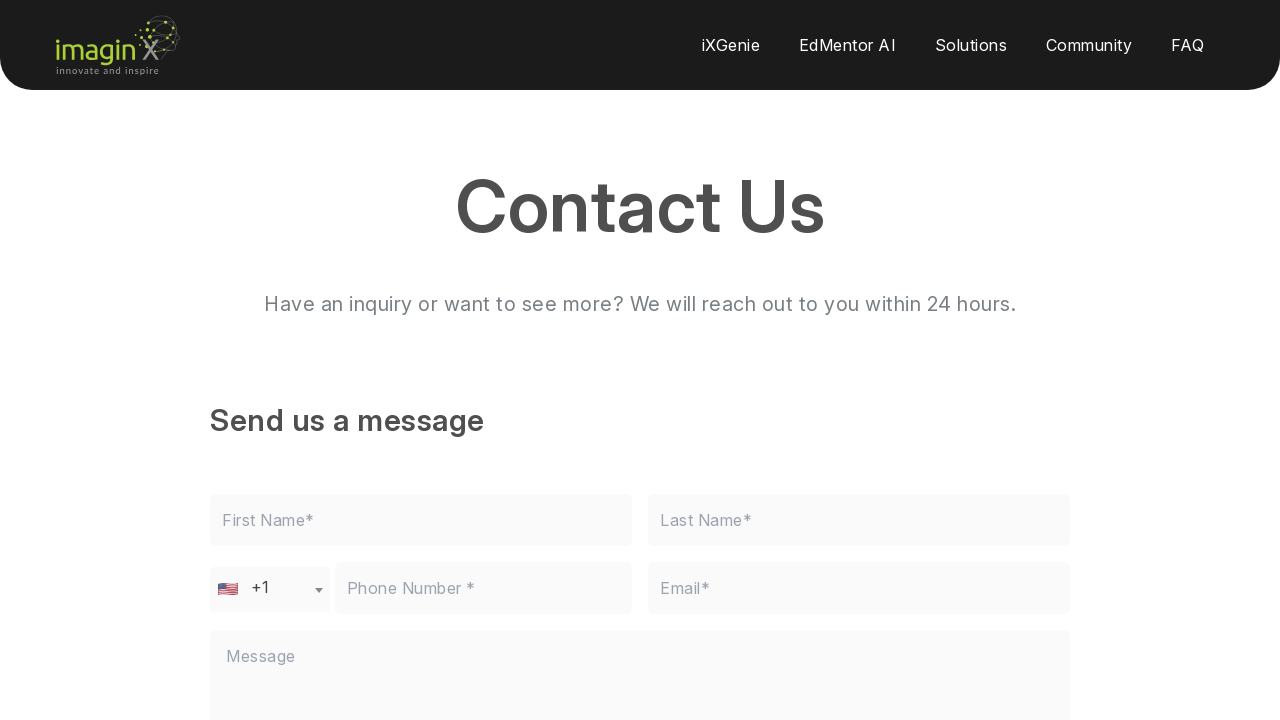

Page loaded after clicking Experience Innovation button
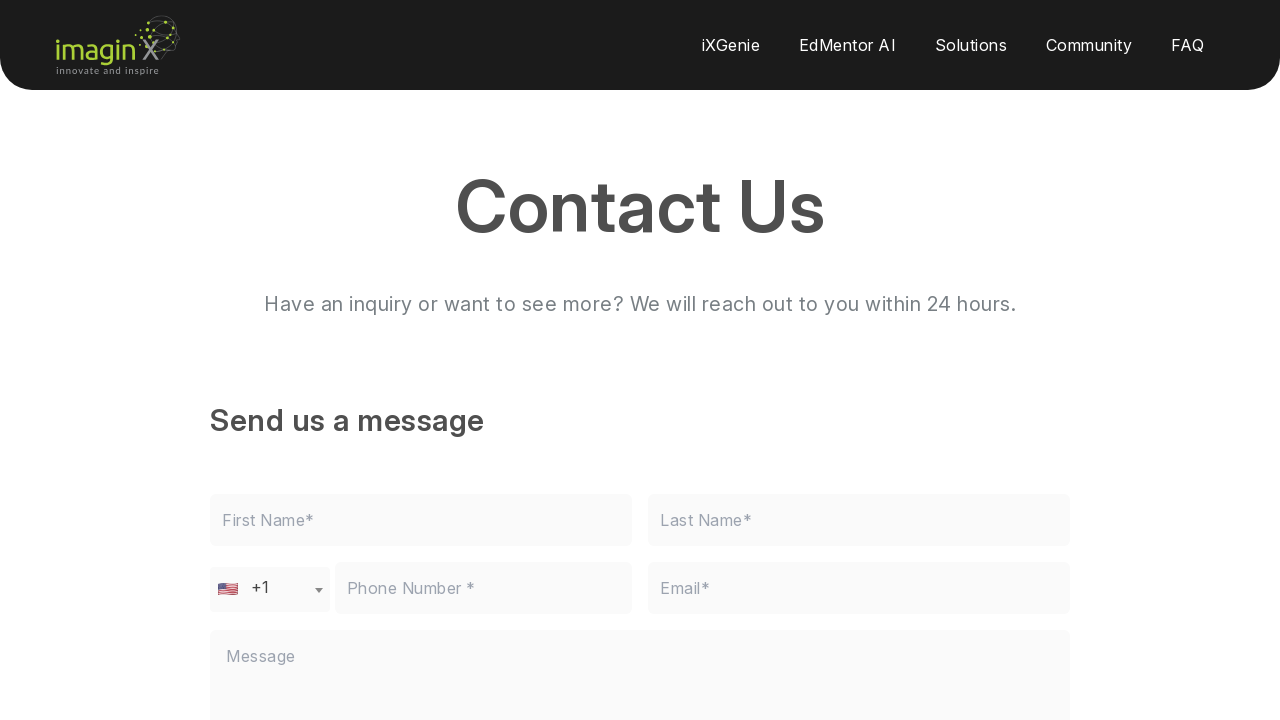

Contact Us page opened with header visible
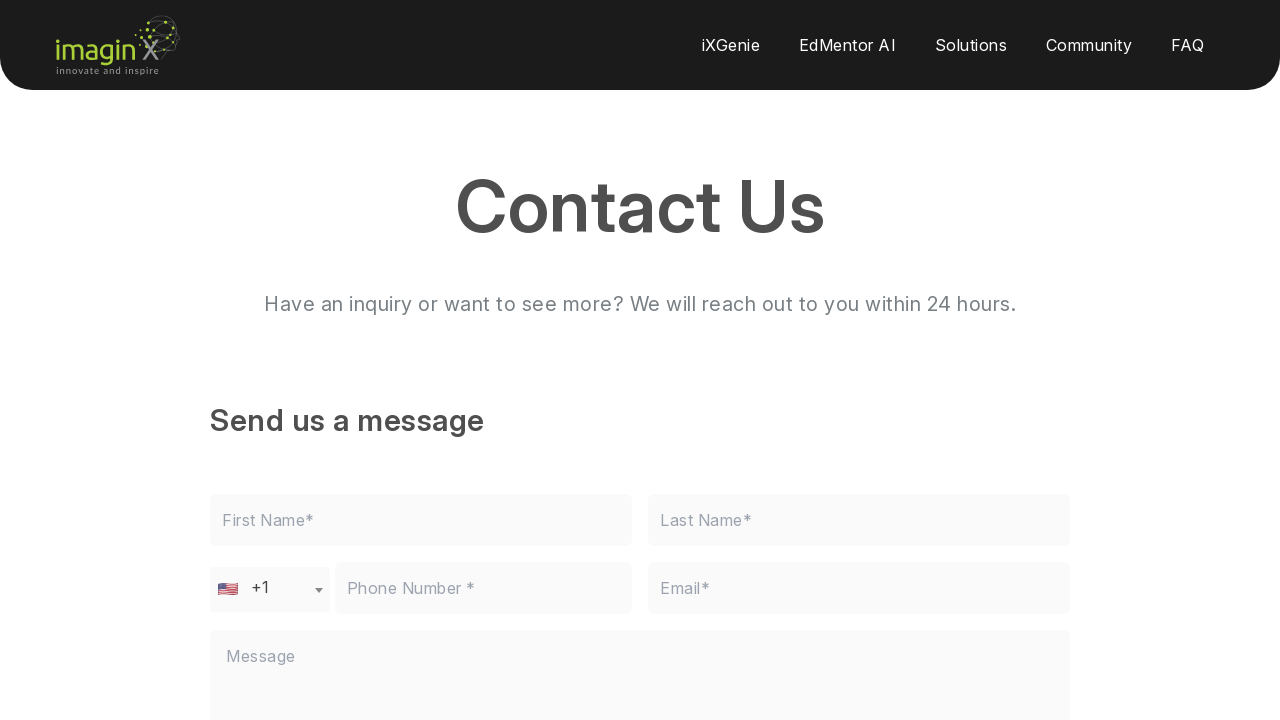

Navigated back to Home page
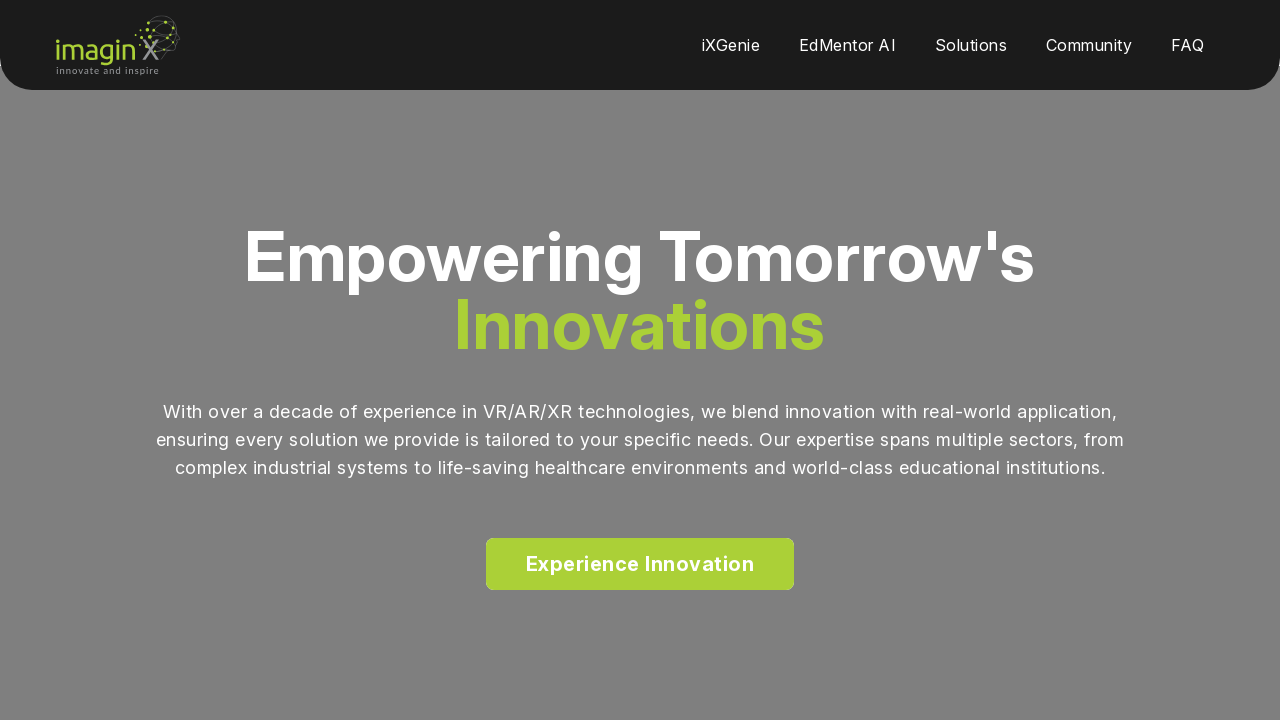

Home page loaded after going back
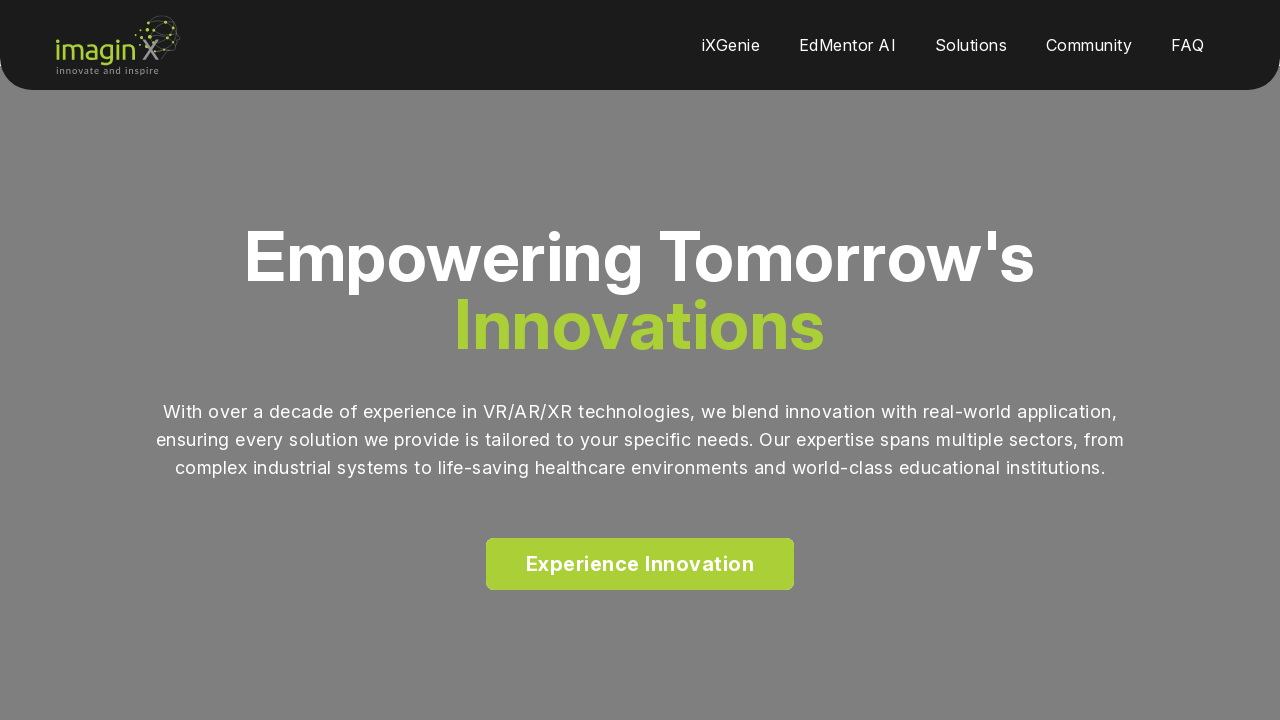

Waited 1 second on Home page
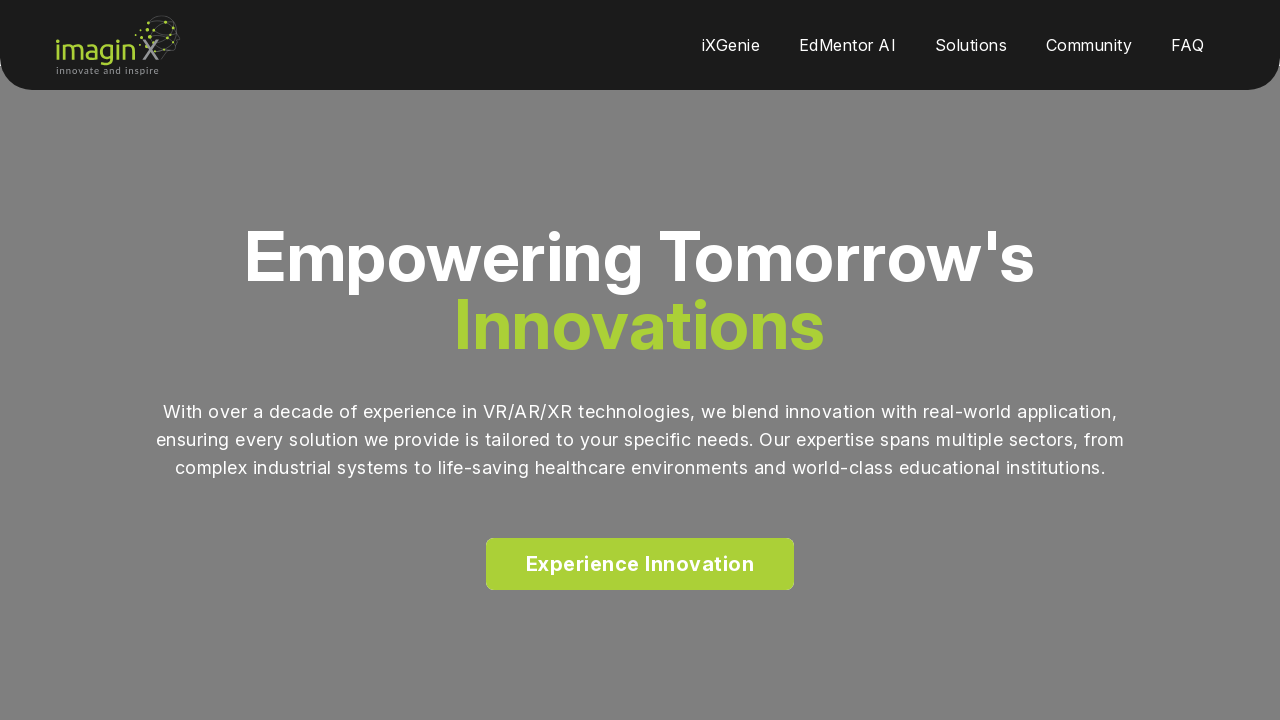

Education button is visible
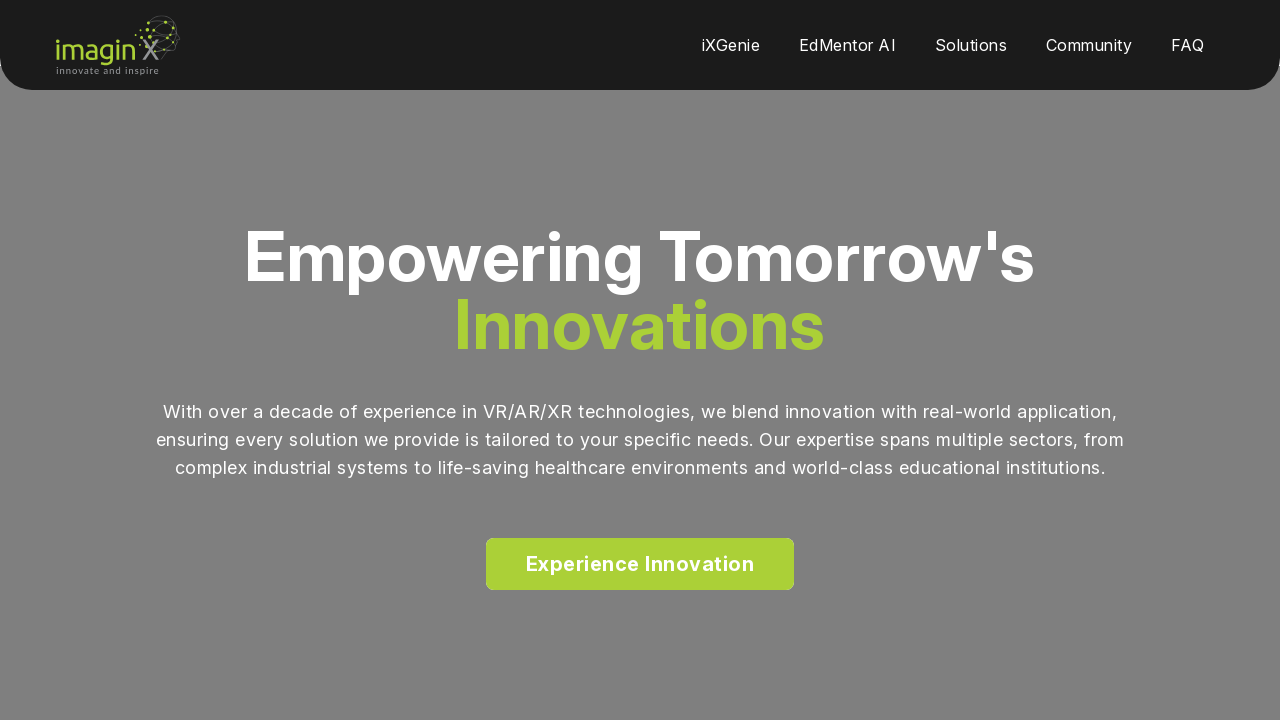

Hovered over View More button at (253, 360) on xpath=//a[normalize-space()='View More']
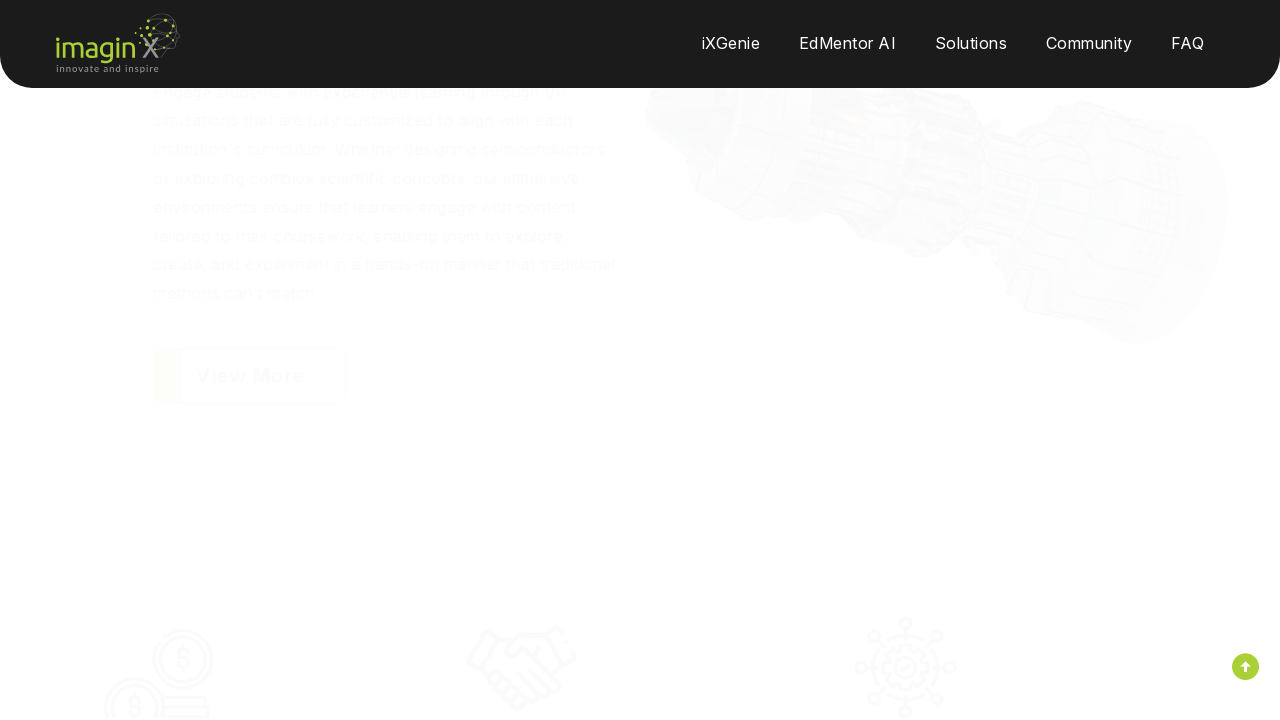

Waited 500ms before clicking View More
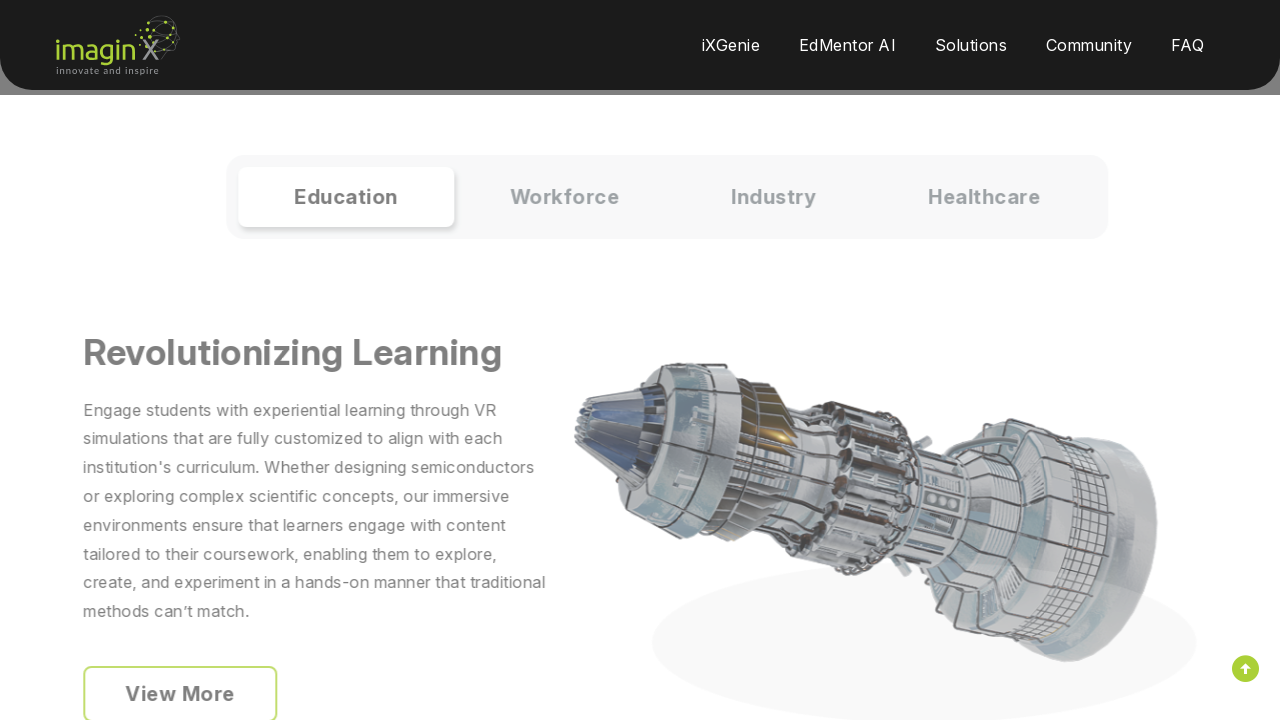

Clicked View More button for Education at (153, 693) on xpath=//a[normalize-space()='View More']
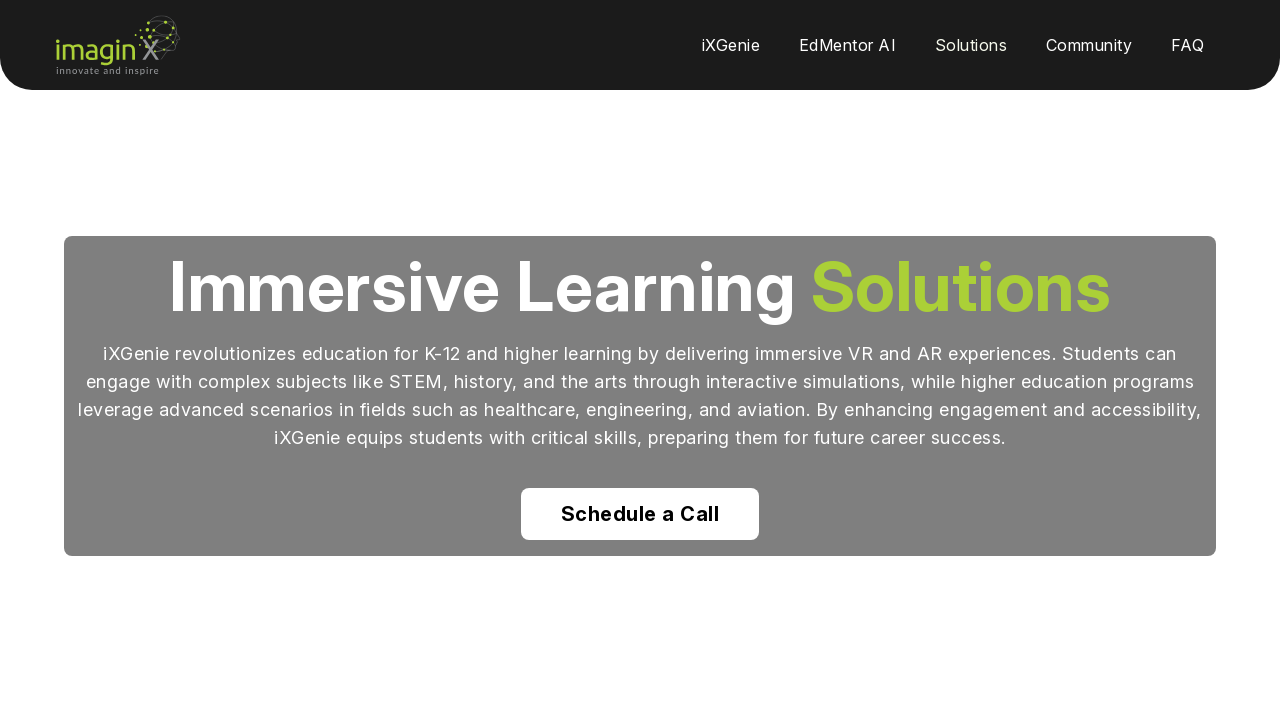

Education page loaded after clicking View More
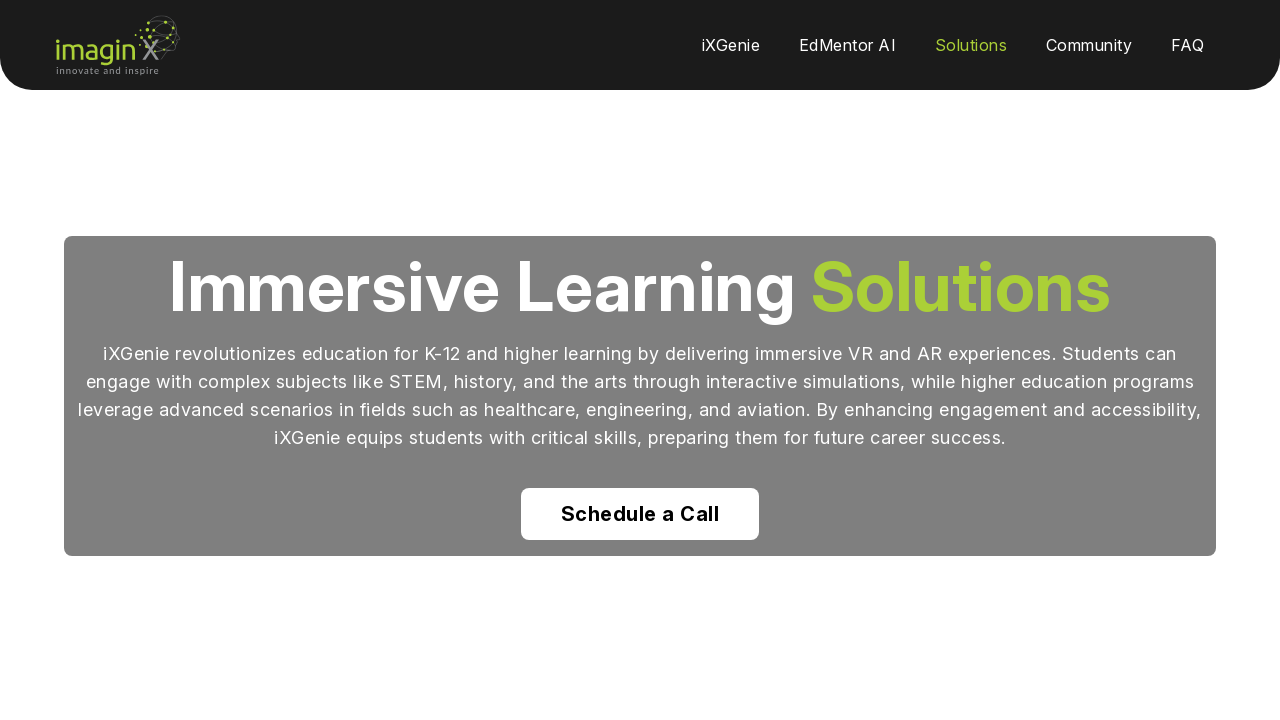

Navigated back to Home page
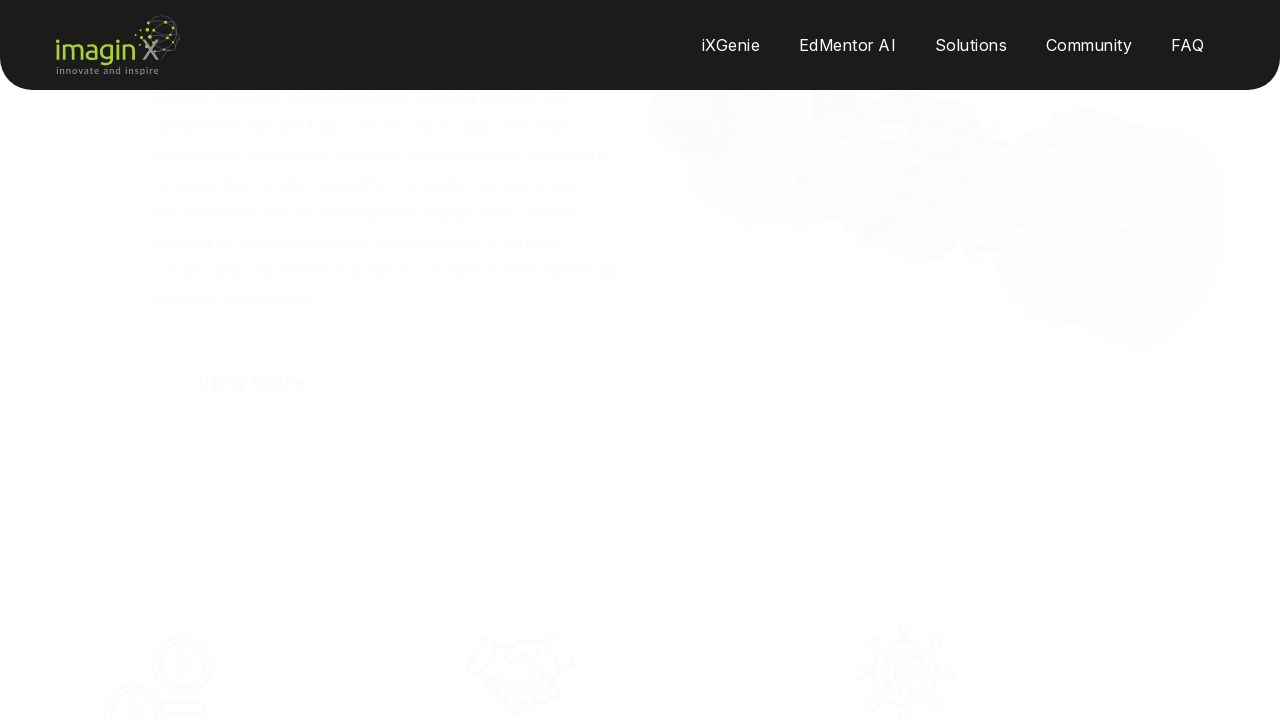

Home page loaded after going back
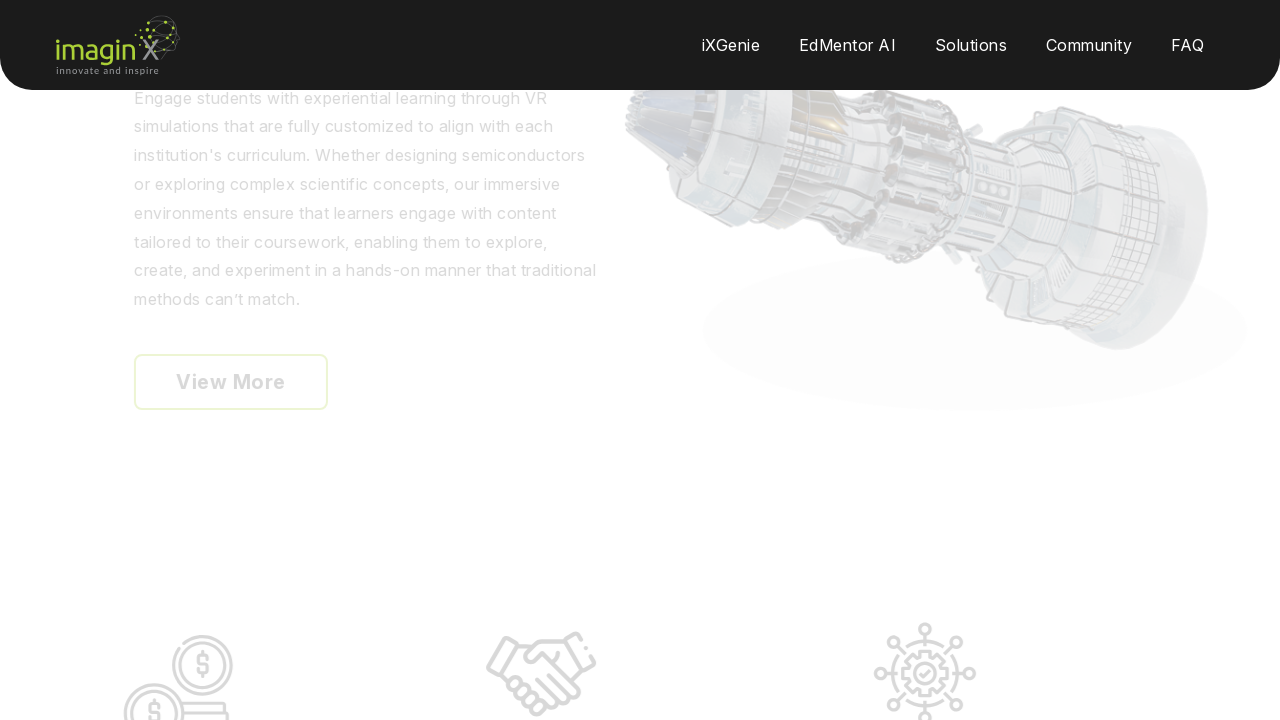

Hovered over Workforce button at (537, 360) on xpath=//li[normalize-space()='Workforce']
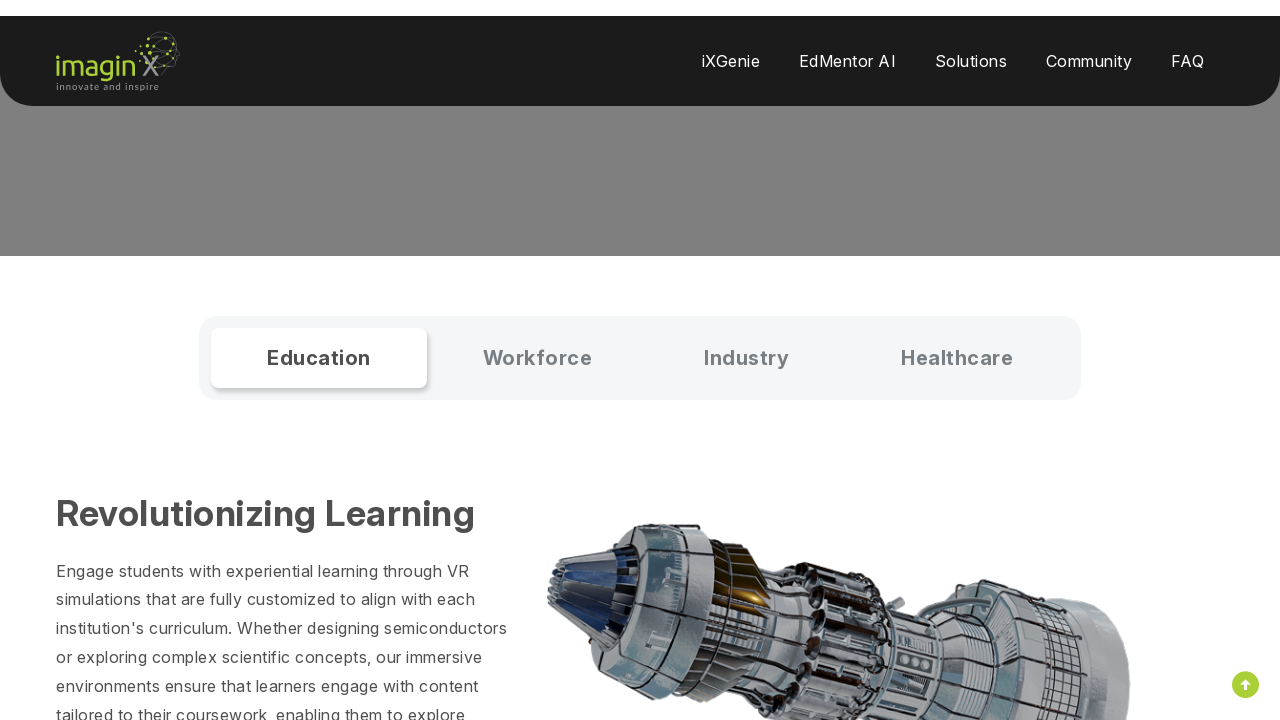

Waited 500ms before clicking Workforce button
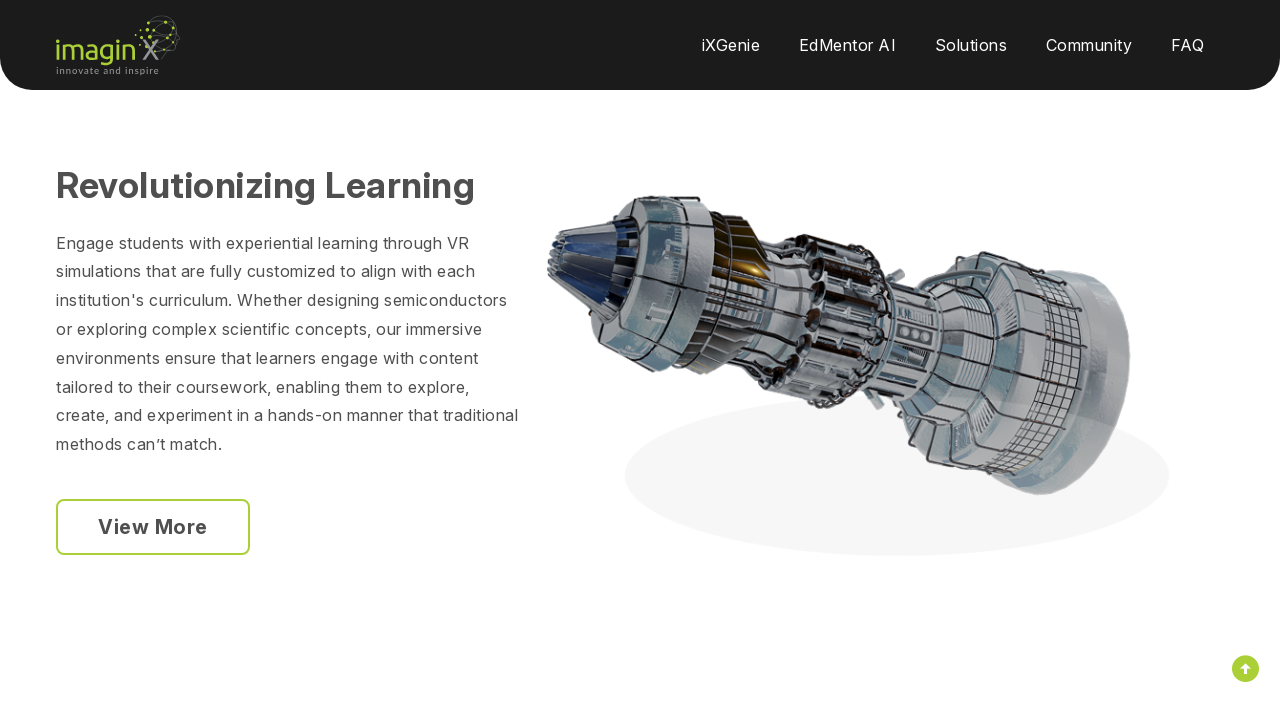

Clicked Workforce button at (537, 690) on xpath=//li[normalize-space()='Workforce']
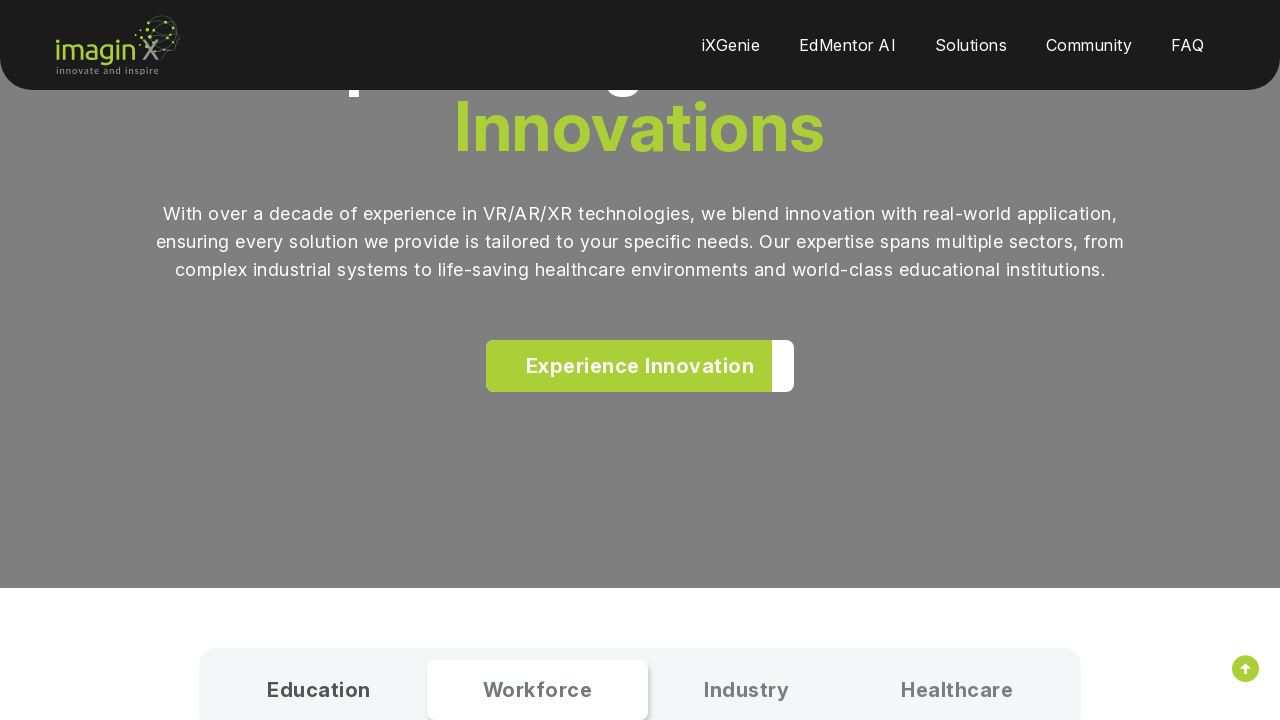

Waited 1 second after clicking Workforce button
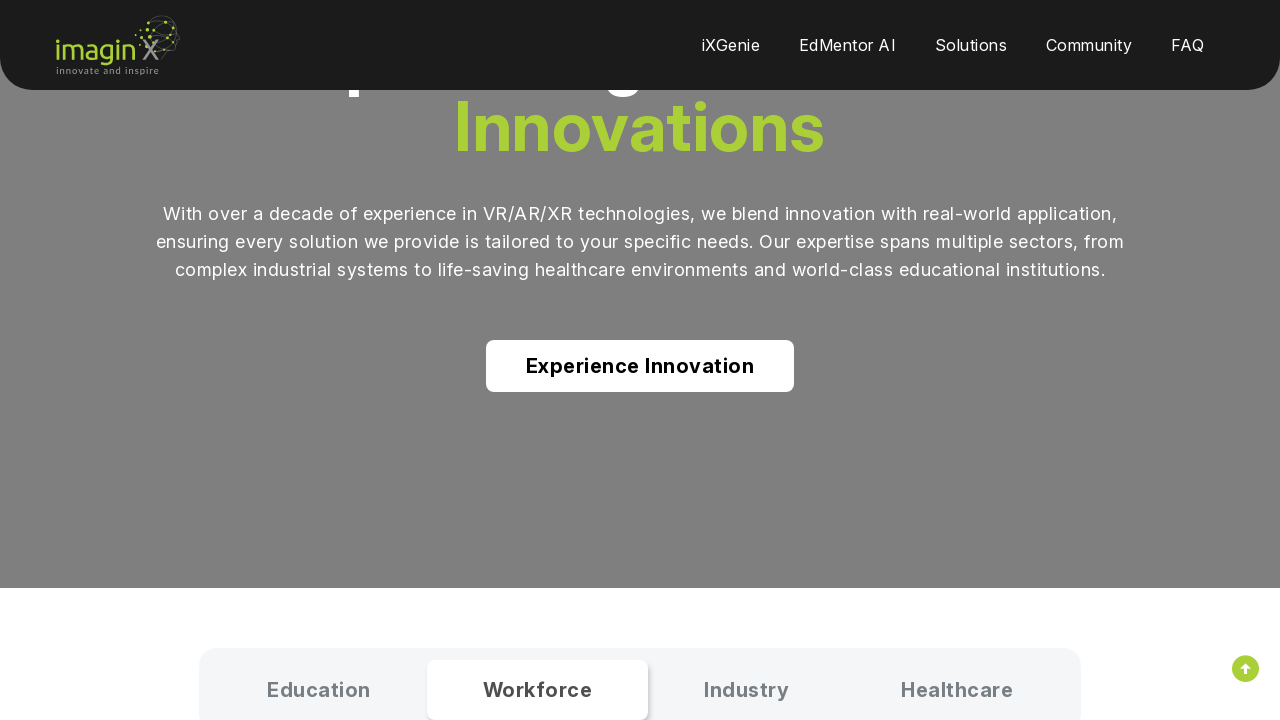

Hovered over Industry button at (746, 690) on xpath=//li[normalize-space()='Industry']
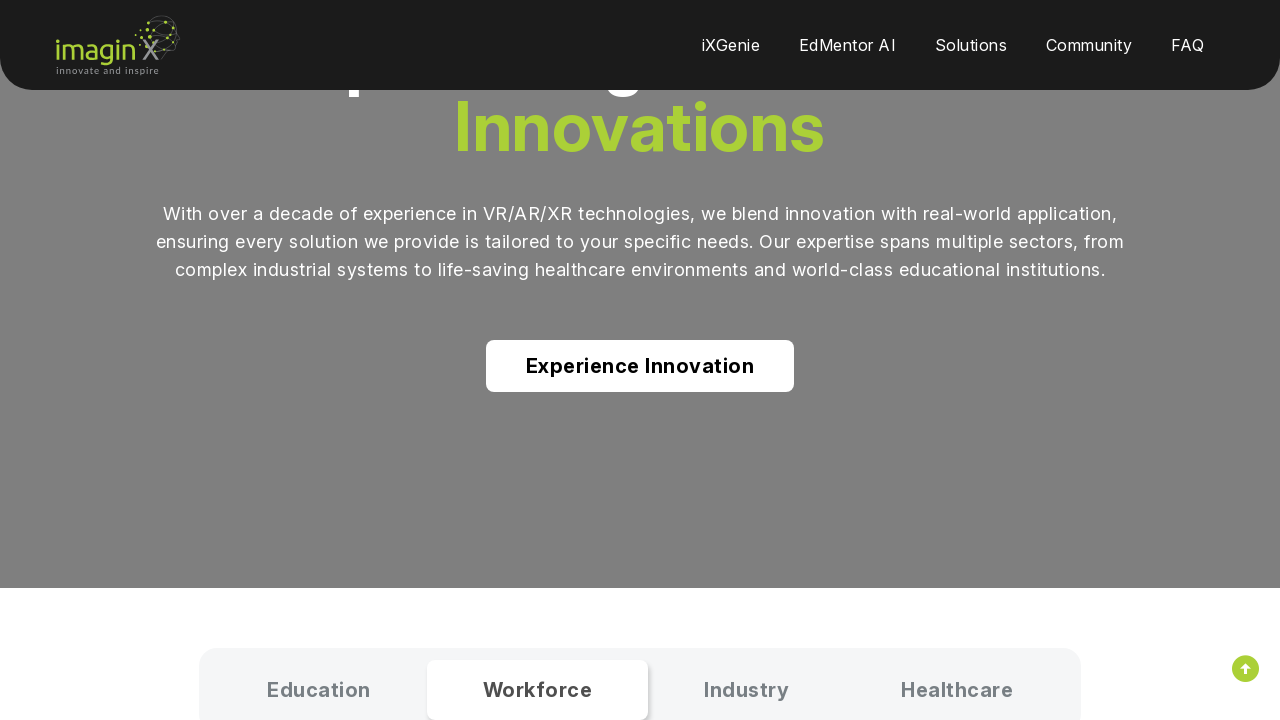

Waited 500ms before clicking Industry button
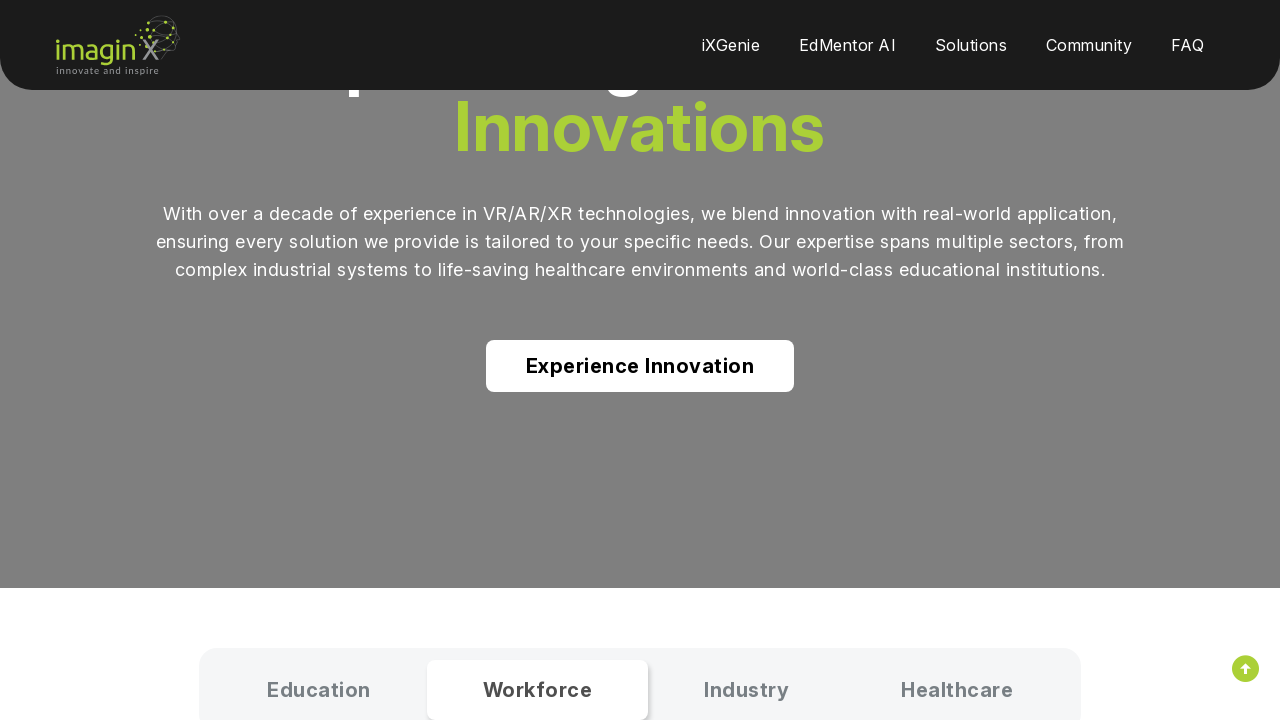

Clicked Industry button at (746, 690) on xpath=//li[normalize-space()='Industry']
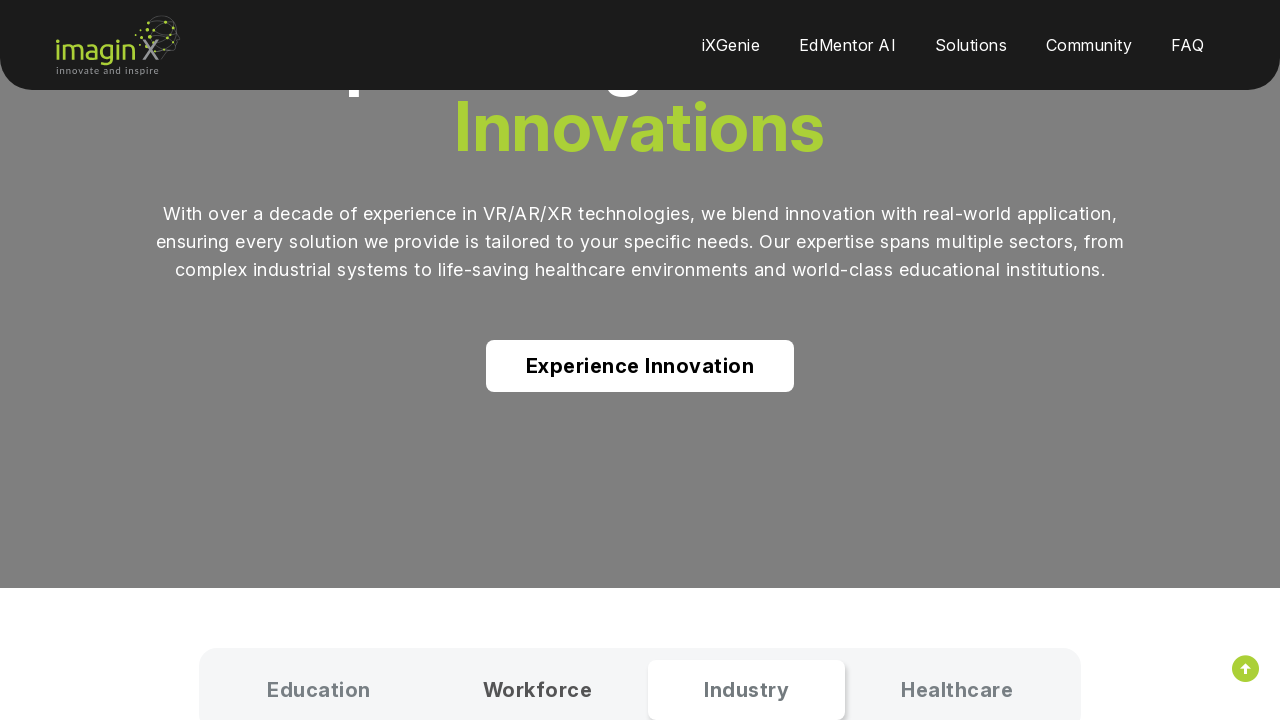

Waited 1 second after clicking Industry button
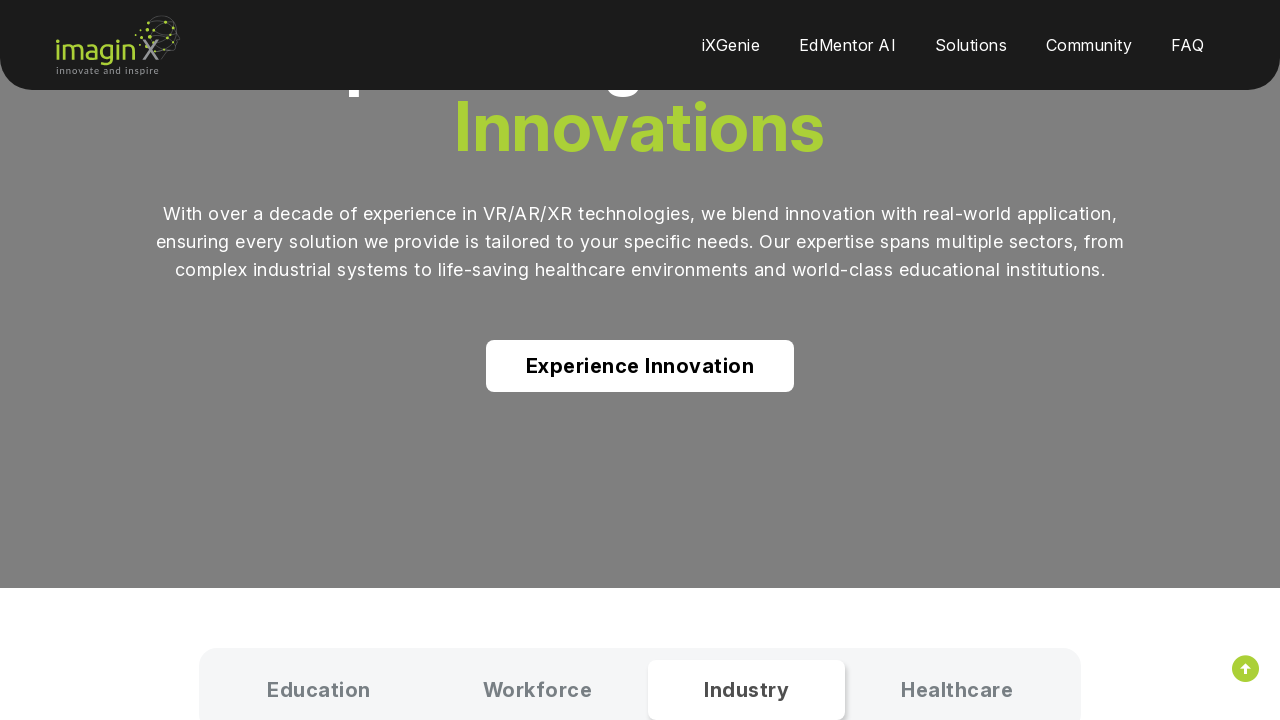

Hovered over Healthcare button at (957, 690) on (//li[normalize-space()='Healthcare'])[2]
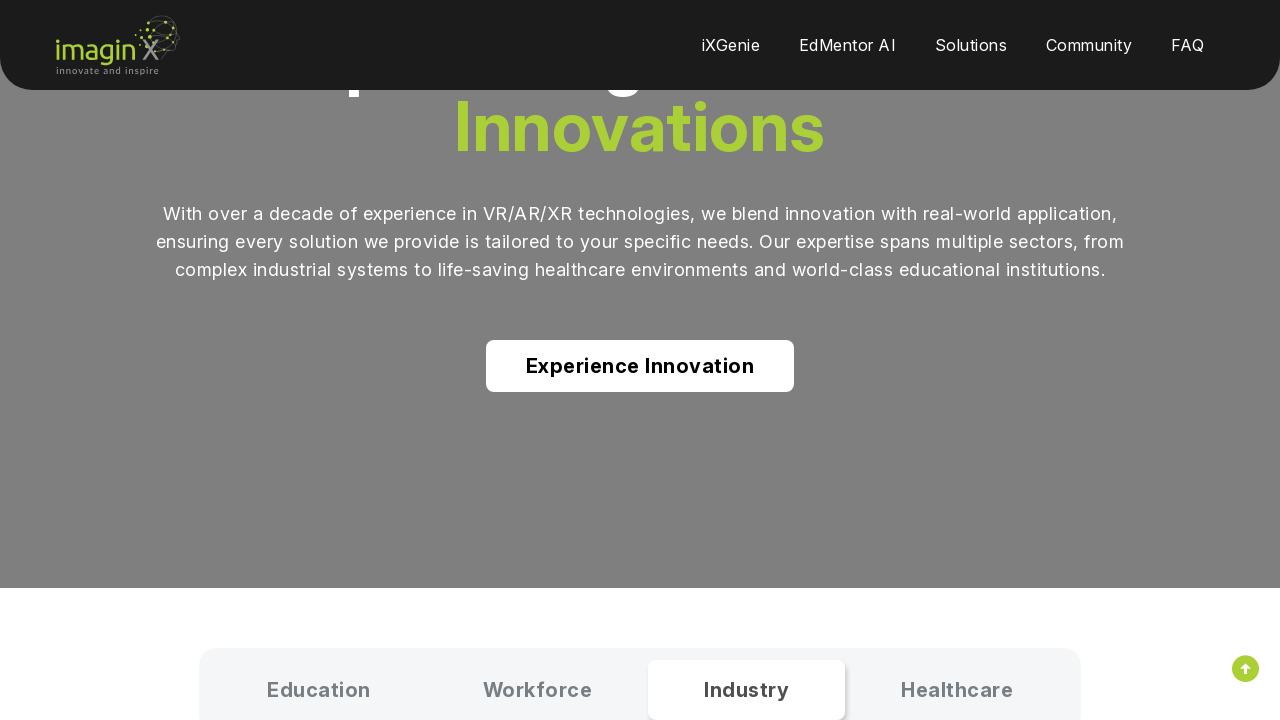

Waited 500ms before clicking Healthcare button
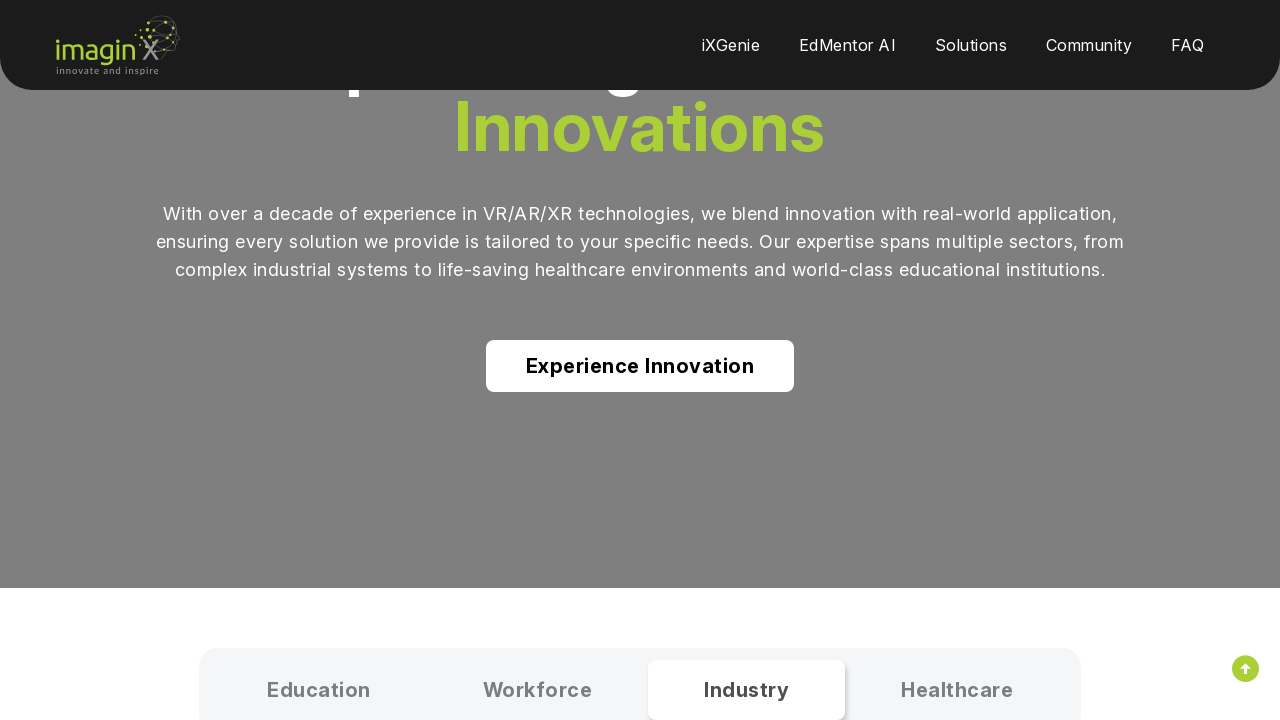

Clicked Healthcare button at (957, 690) on (//li[normalize-space()='Healthcare'])[2]
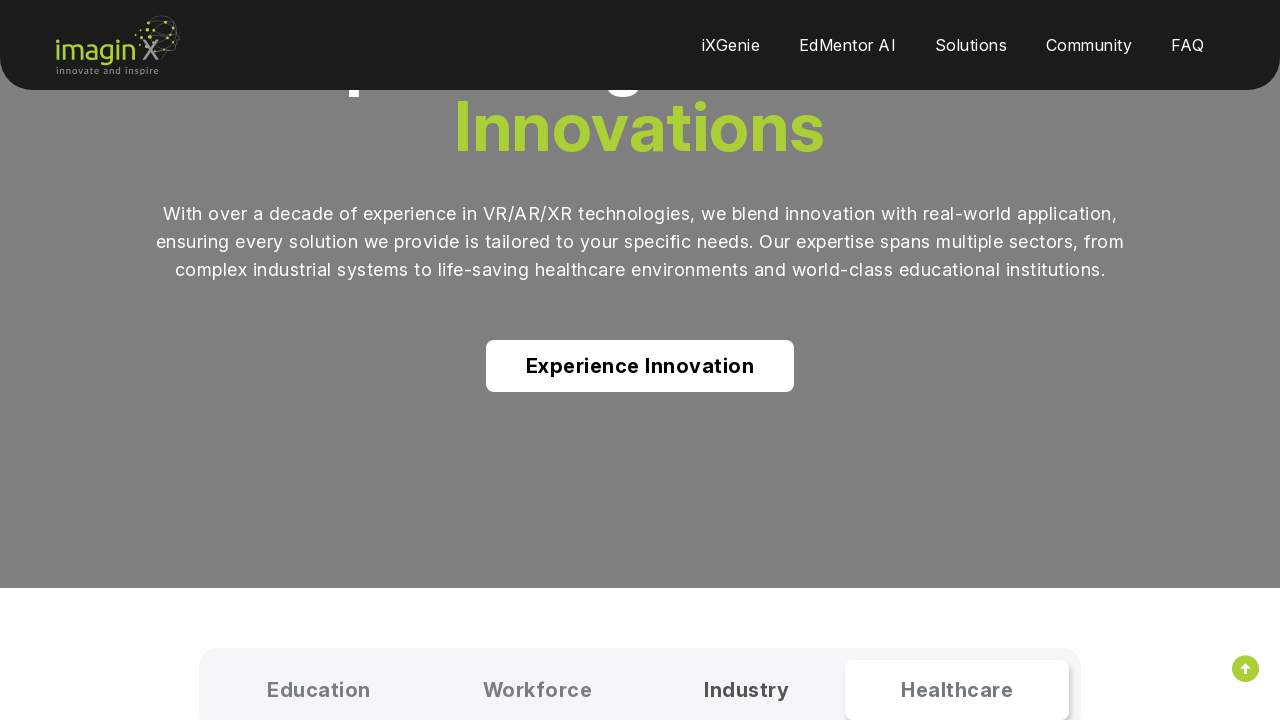

Waited 1 second after clicking Healthcare button
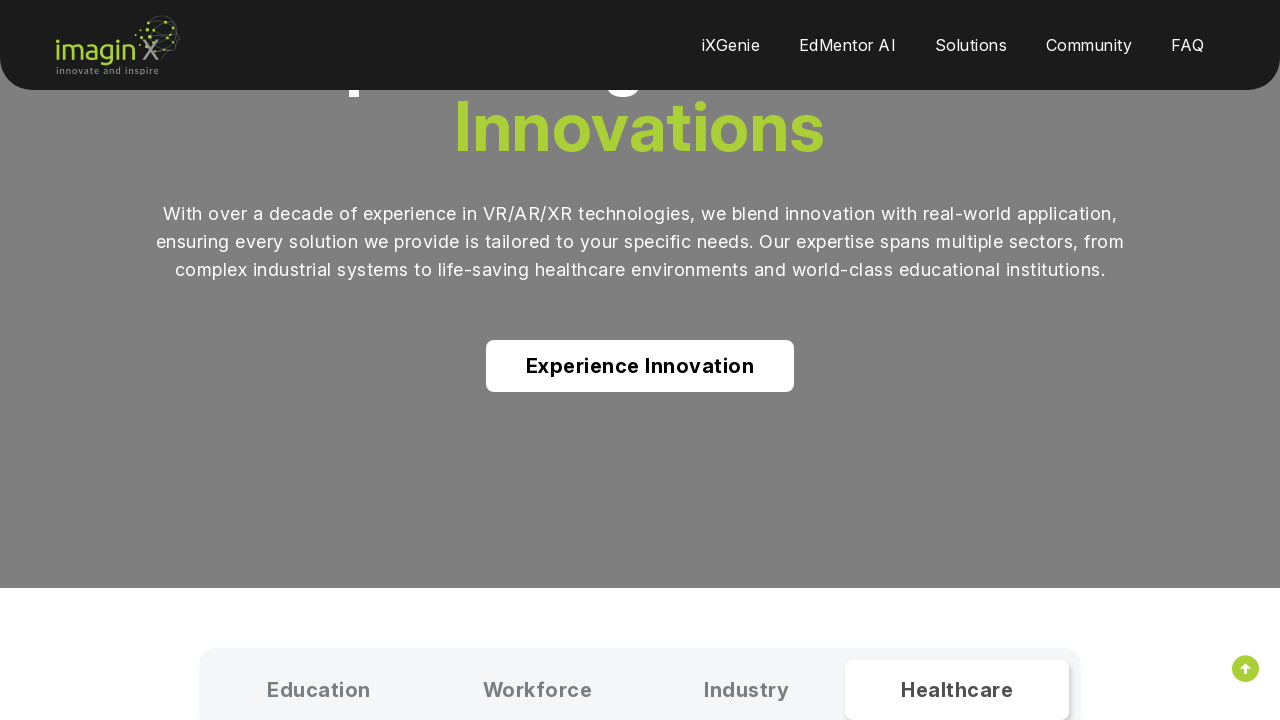

Footer imaginx logo is visible
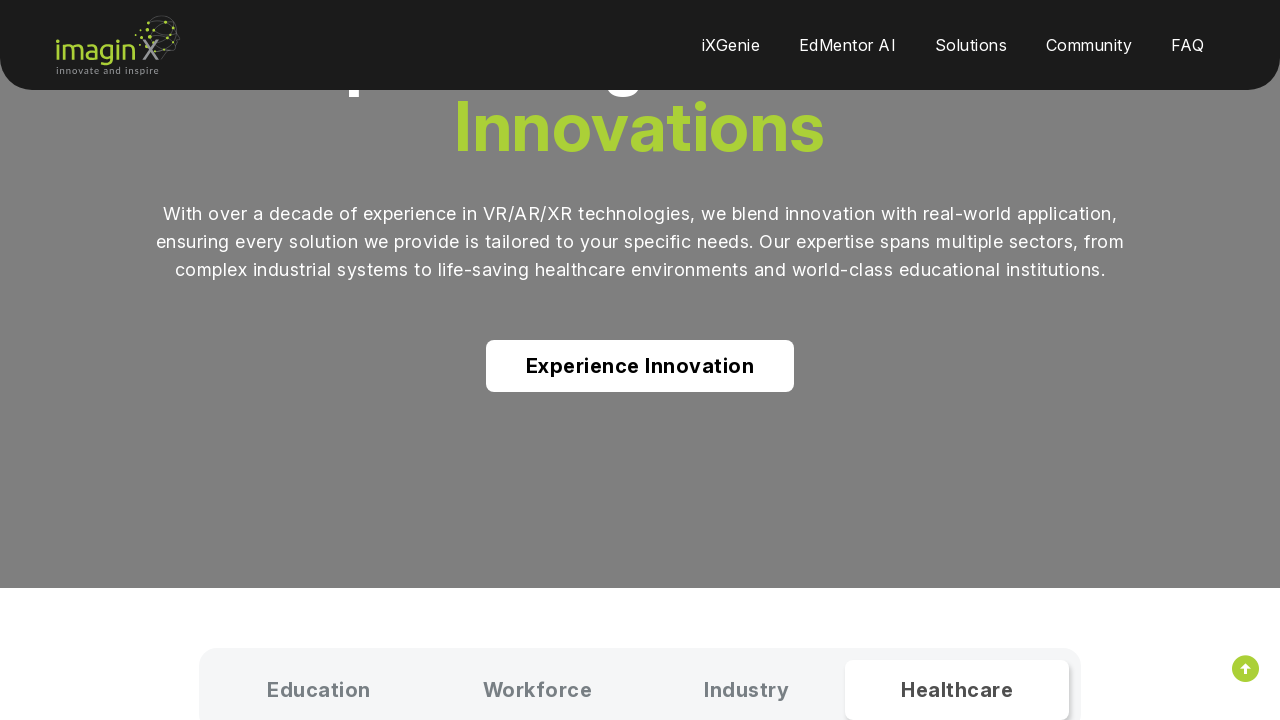

Footer email link 'info@imaginxavr.com' is visible
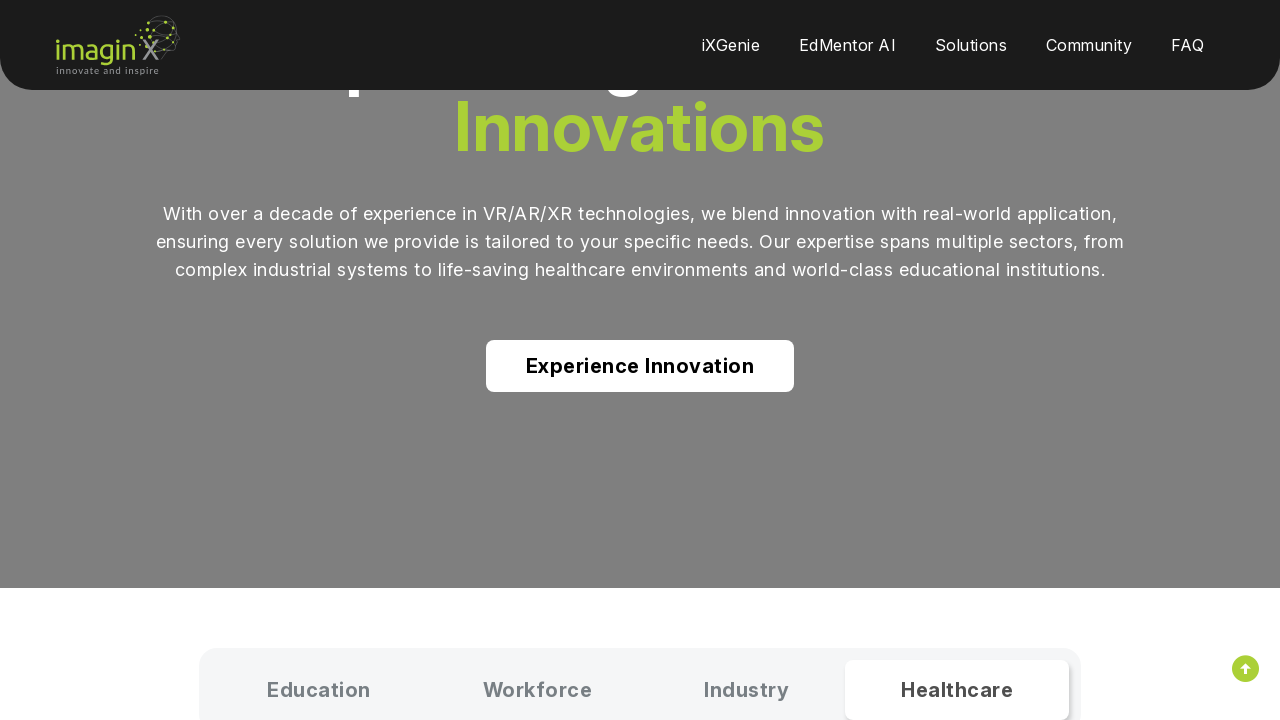

Footer copyright text is visible
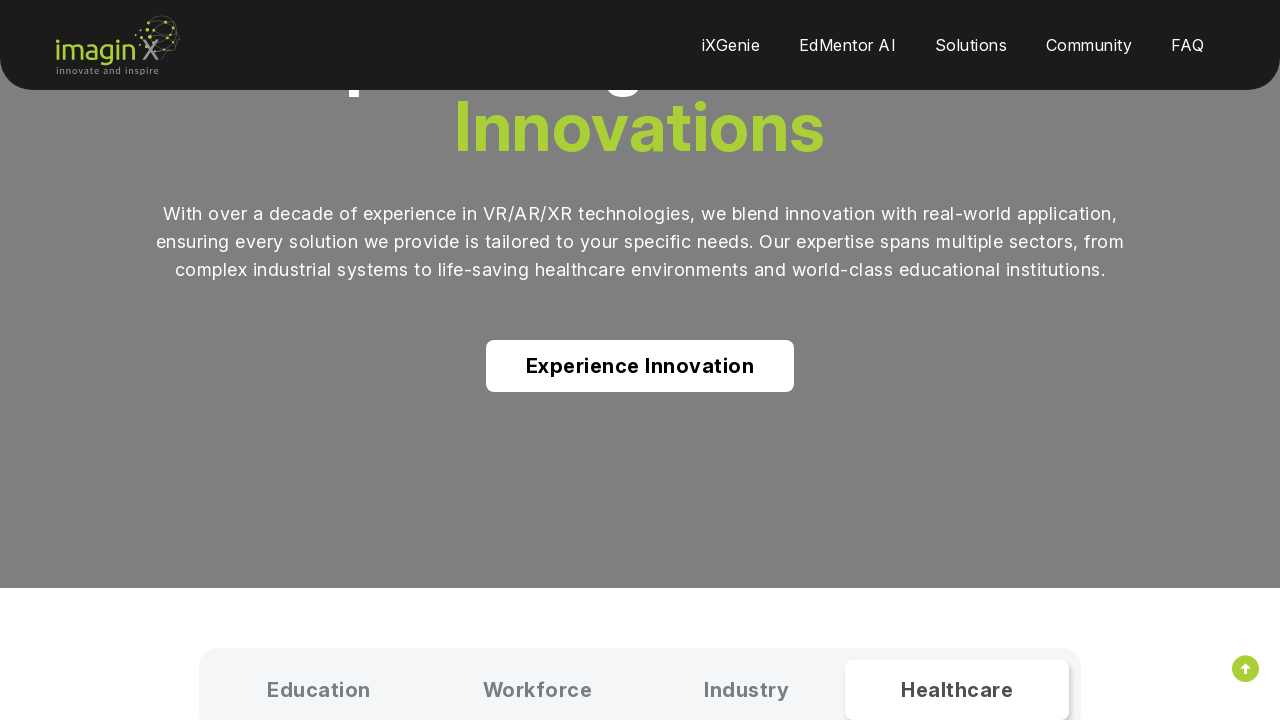

Scrolled back to top of page
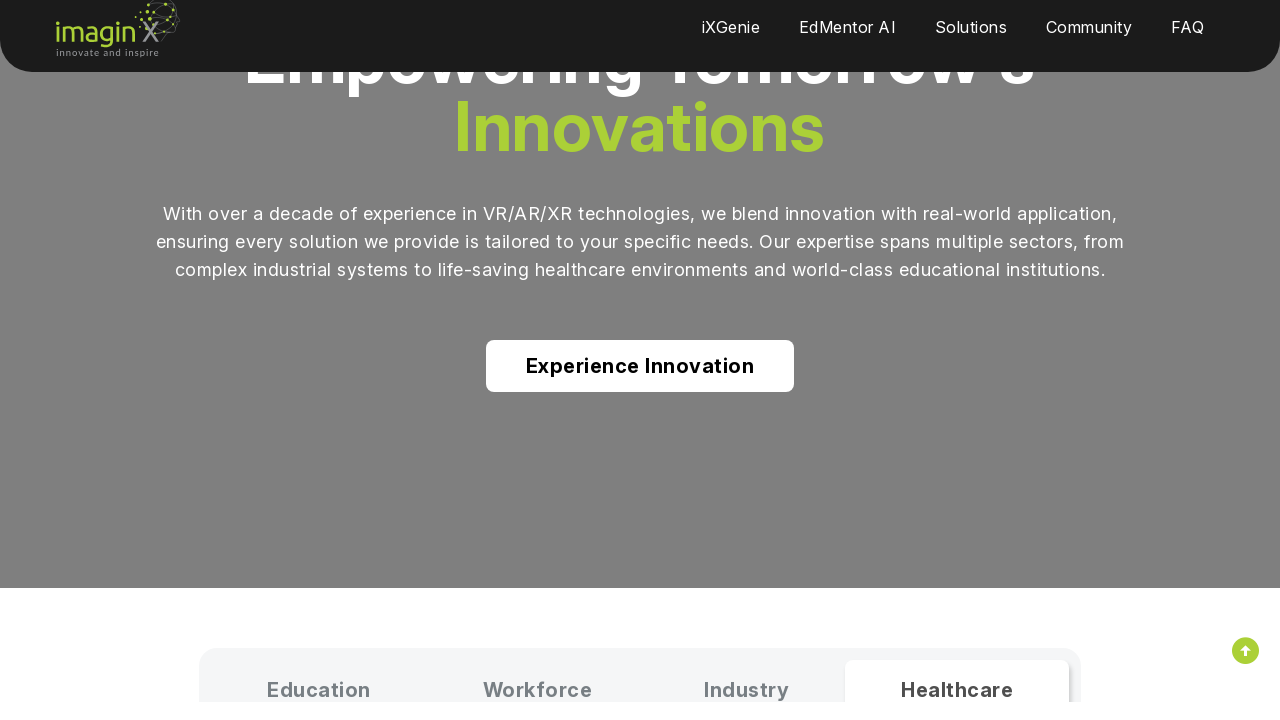

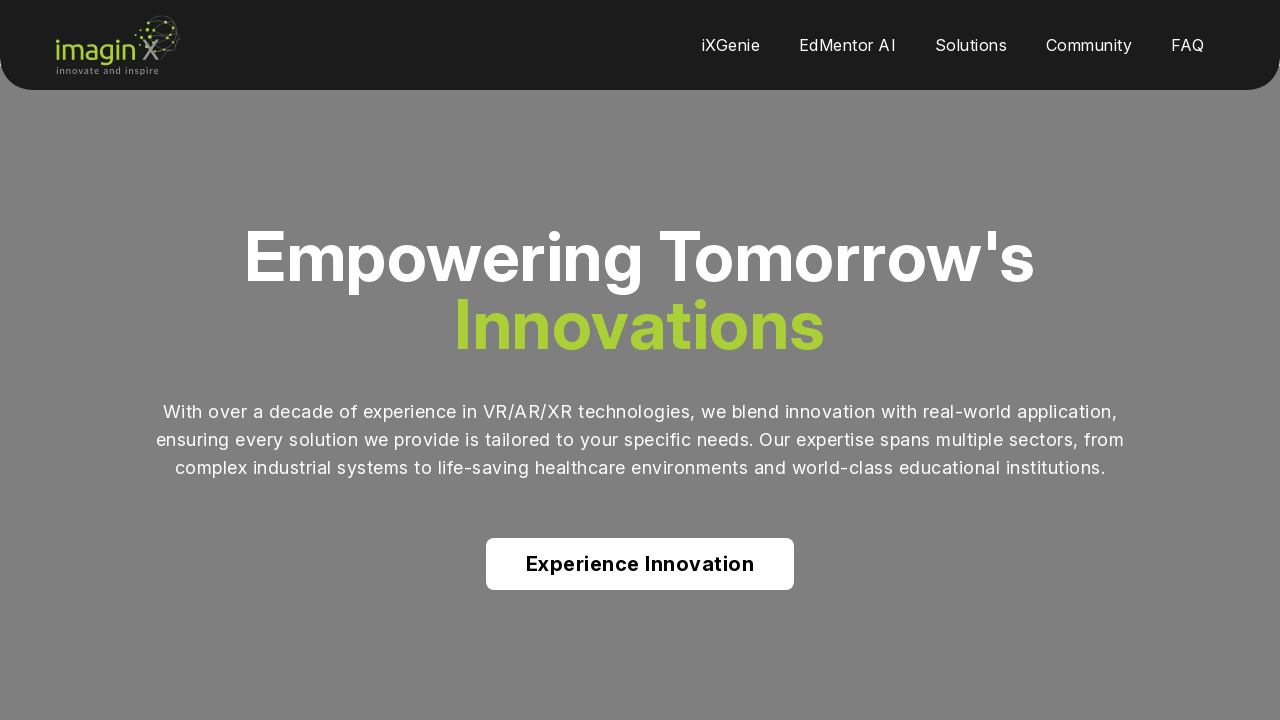